Automates playing the 2048 game by continuously sending arrow key inputs in a pattern (up, right, down, left)

Starting URL: https://gabrielecirulli.github.io/2048/

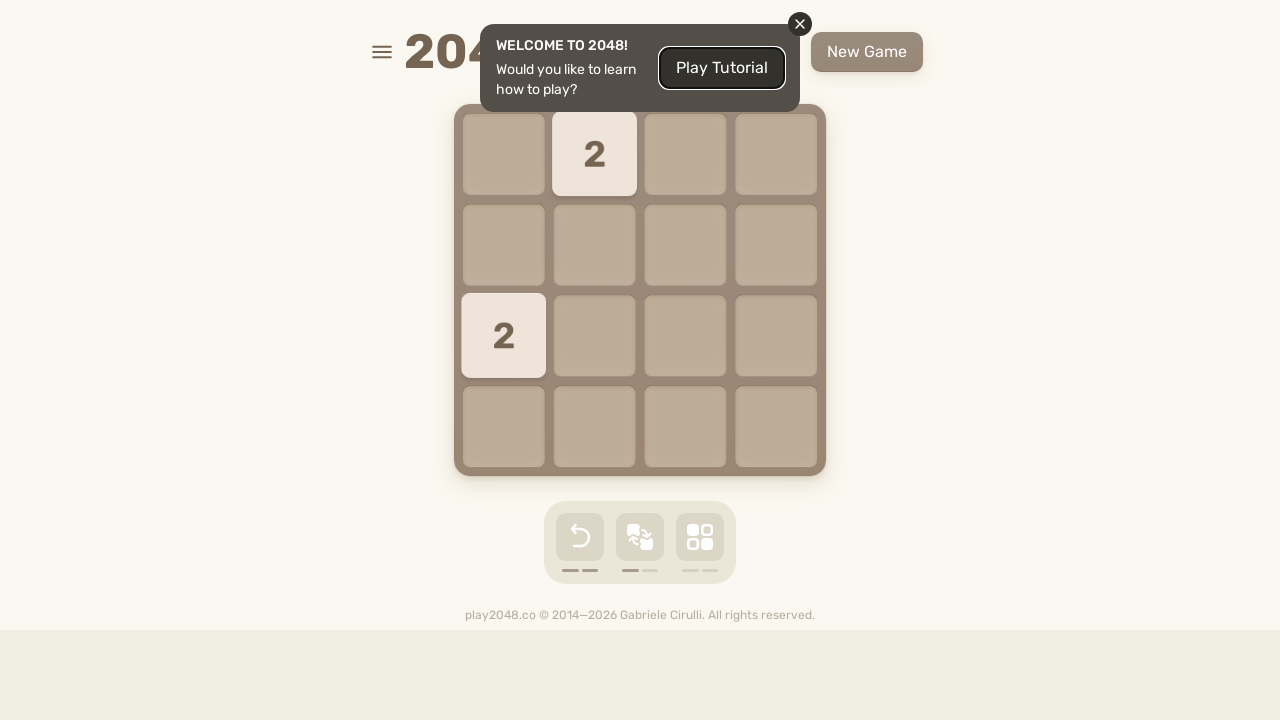

Clicked on game body to focus the 2048 game at (640, 360) on body
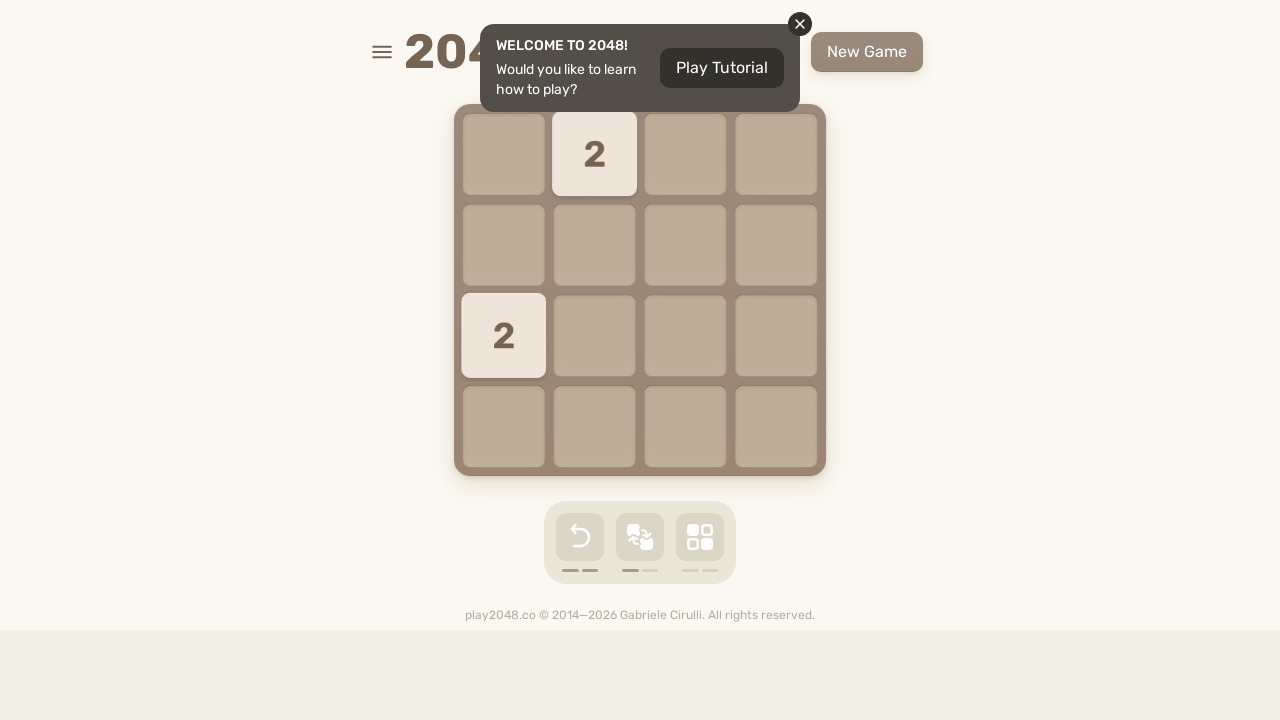

Pressed ArrowUp key
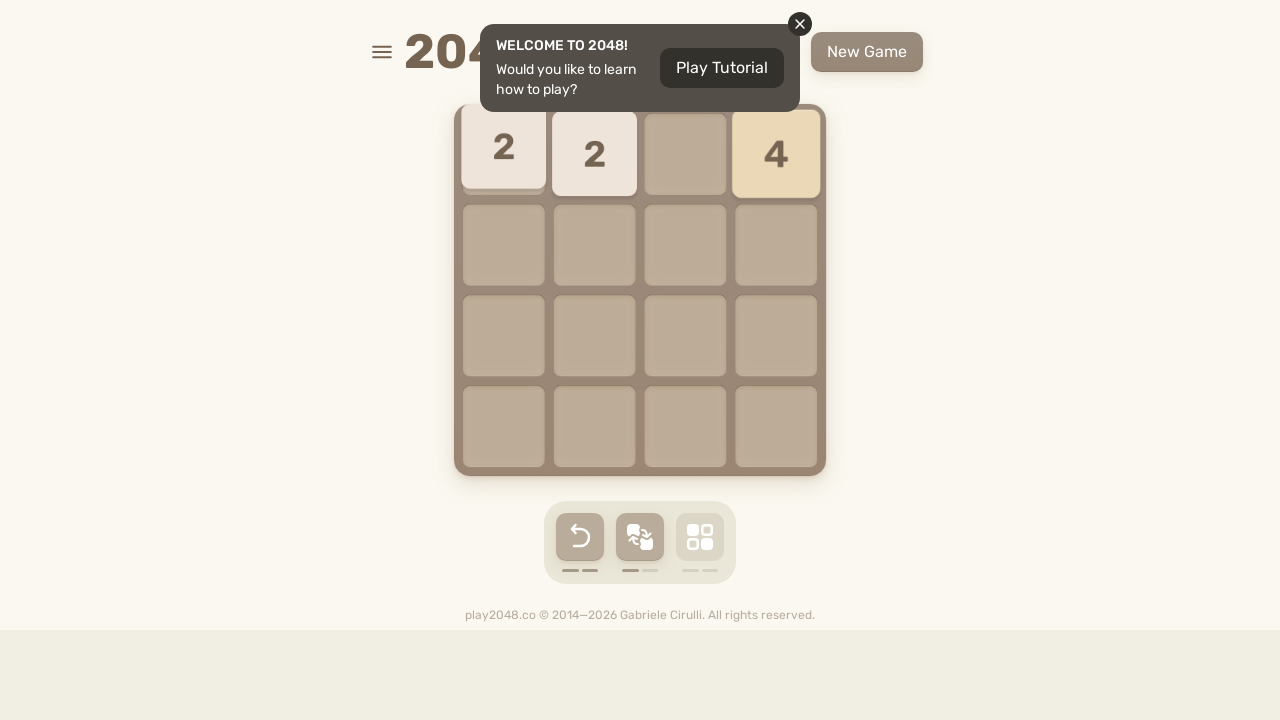

Pressed ArrowRight key
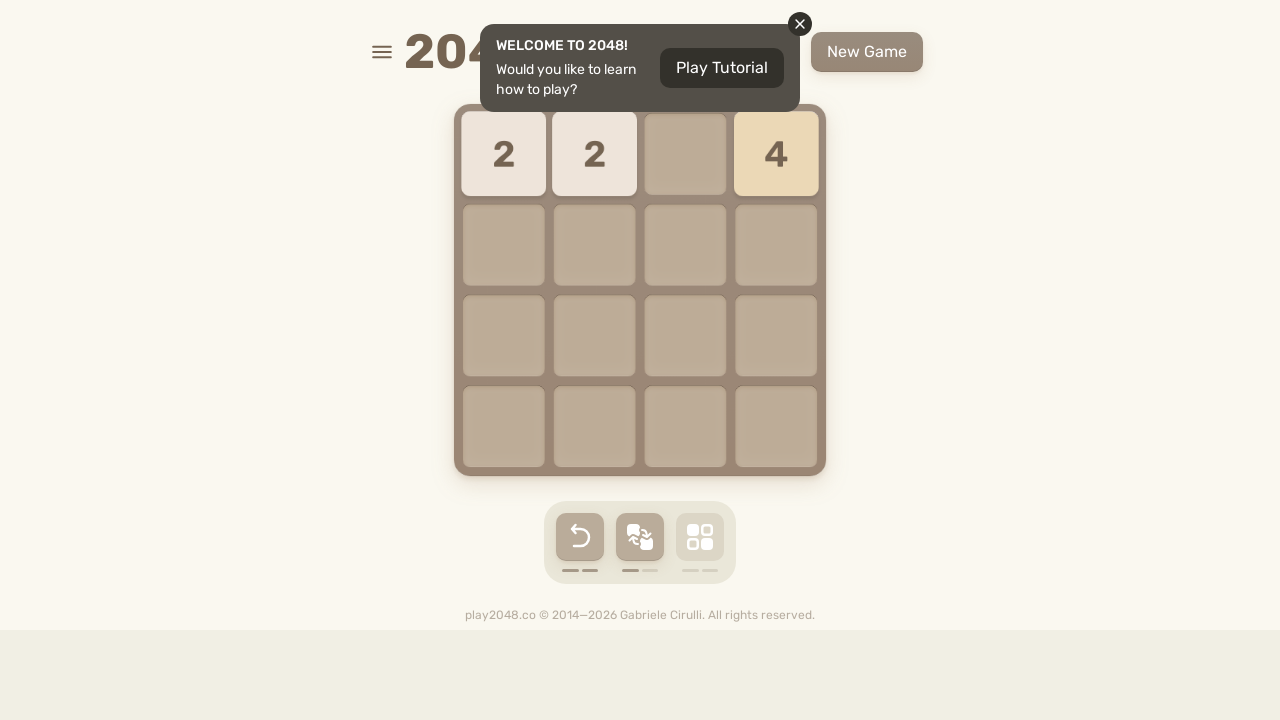

Pressed ArrowDown key
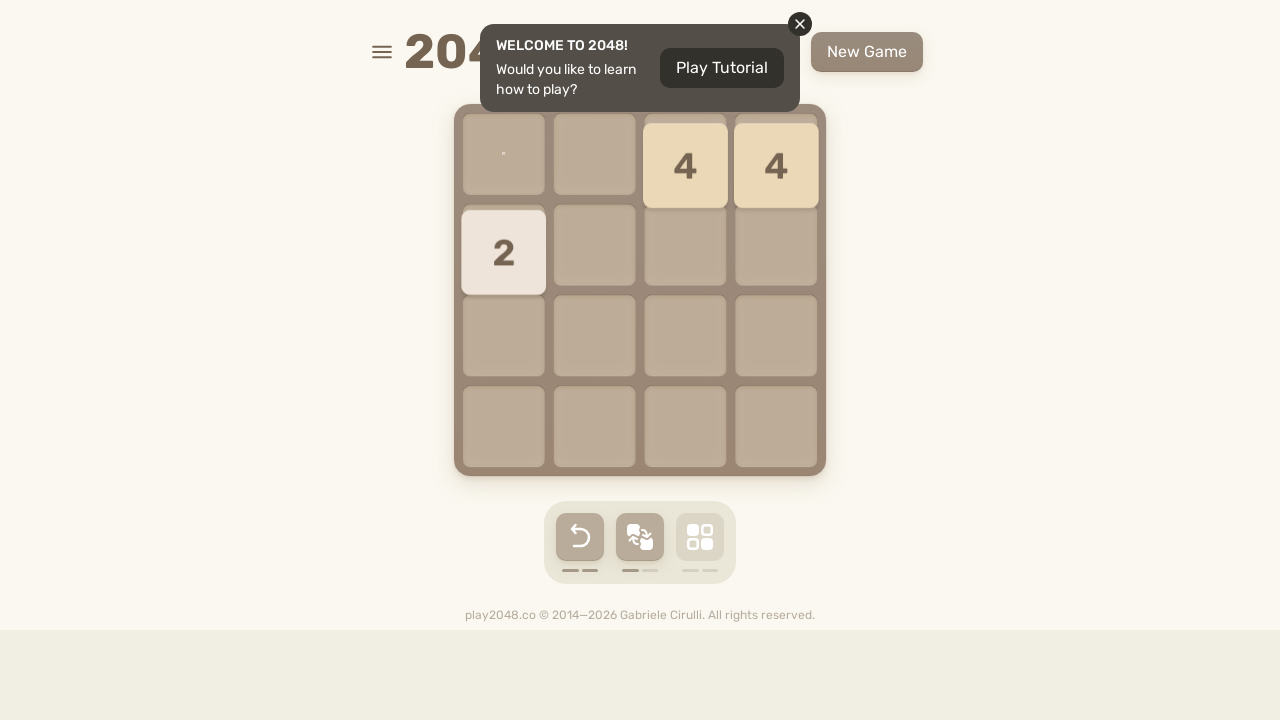

Pressed ArrowLeft key
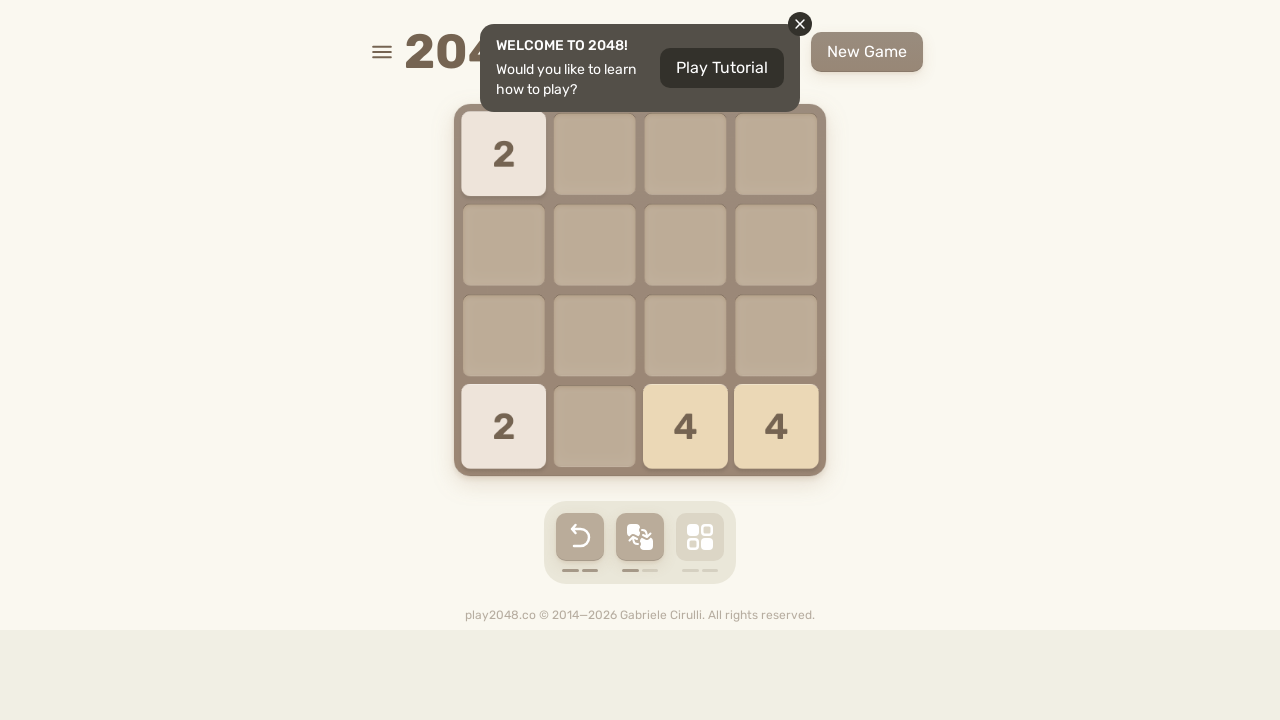

Pressed ArrowUp key
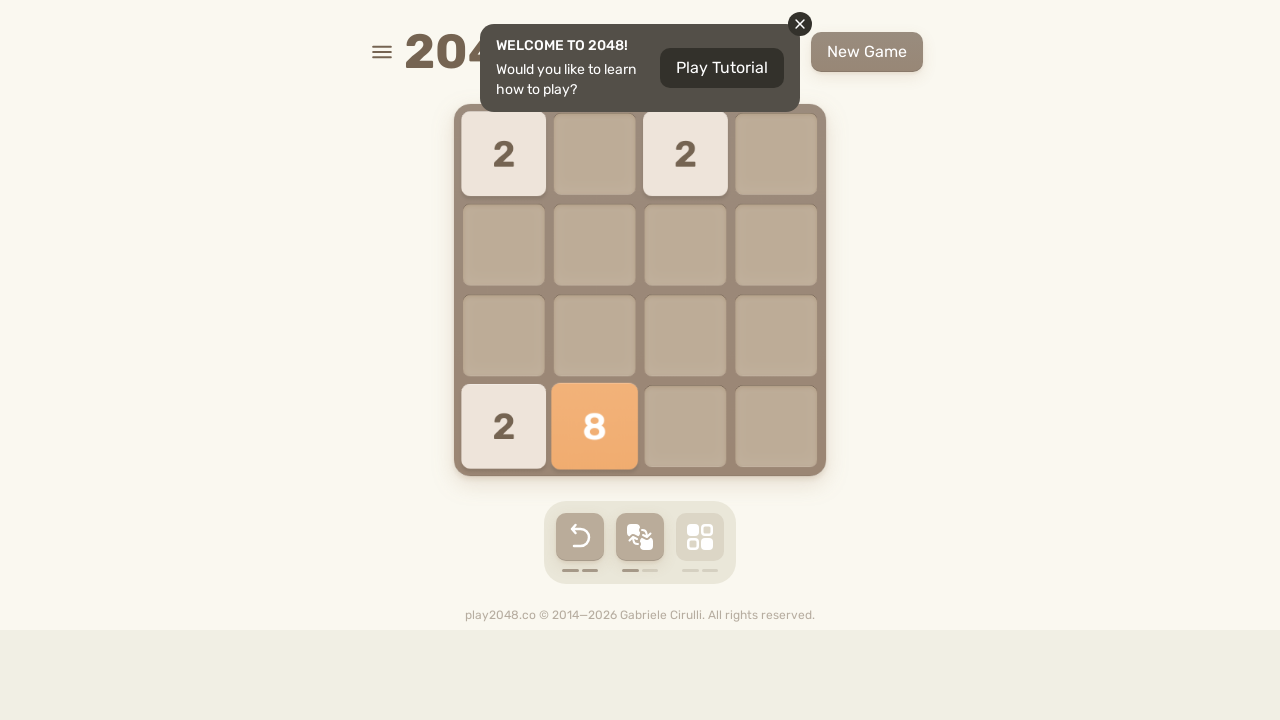

Pressed ArrowRight key
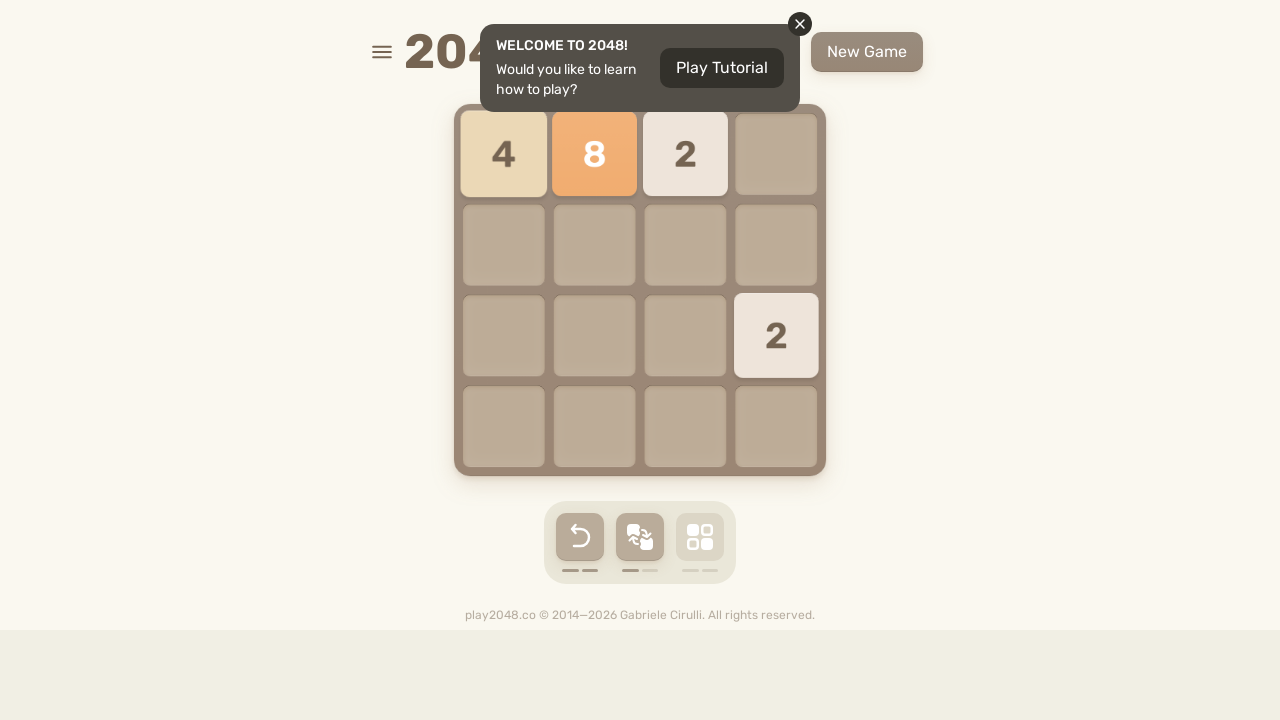

Pressed ArrowDown key
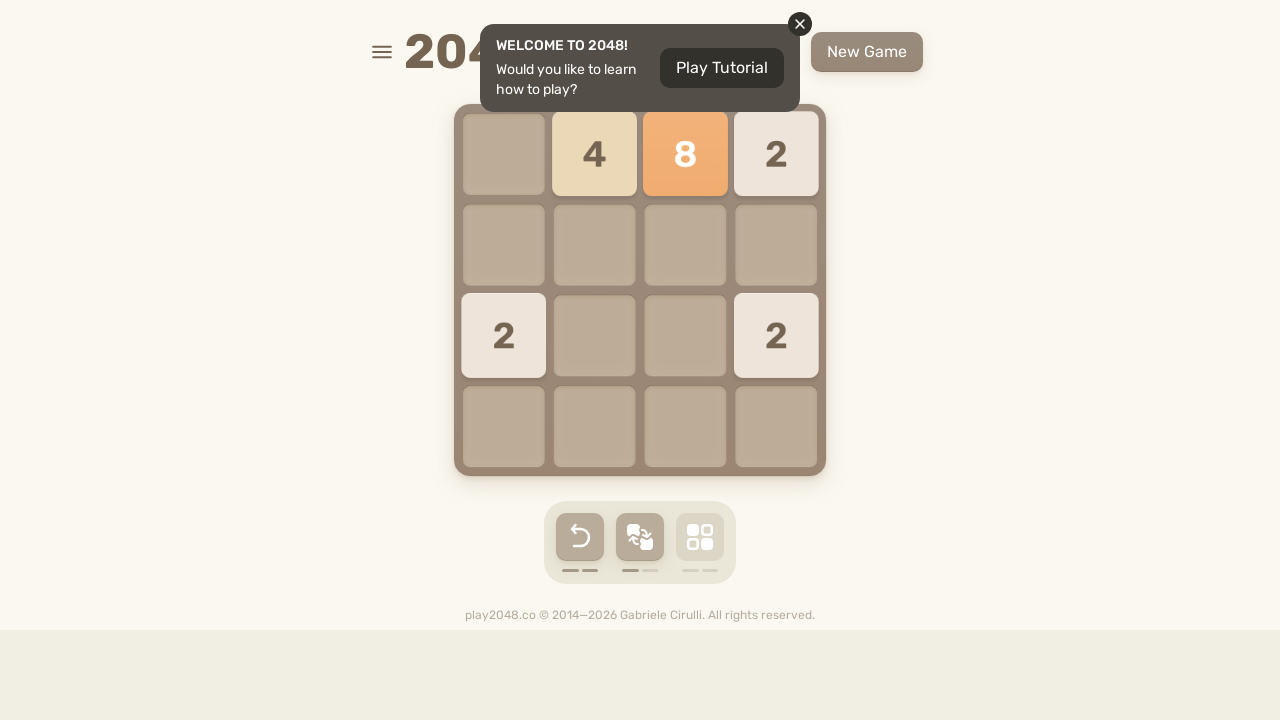

Pressed ArrowLeft key
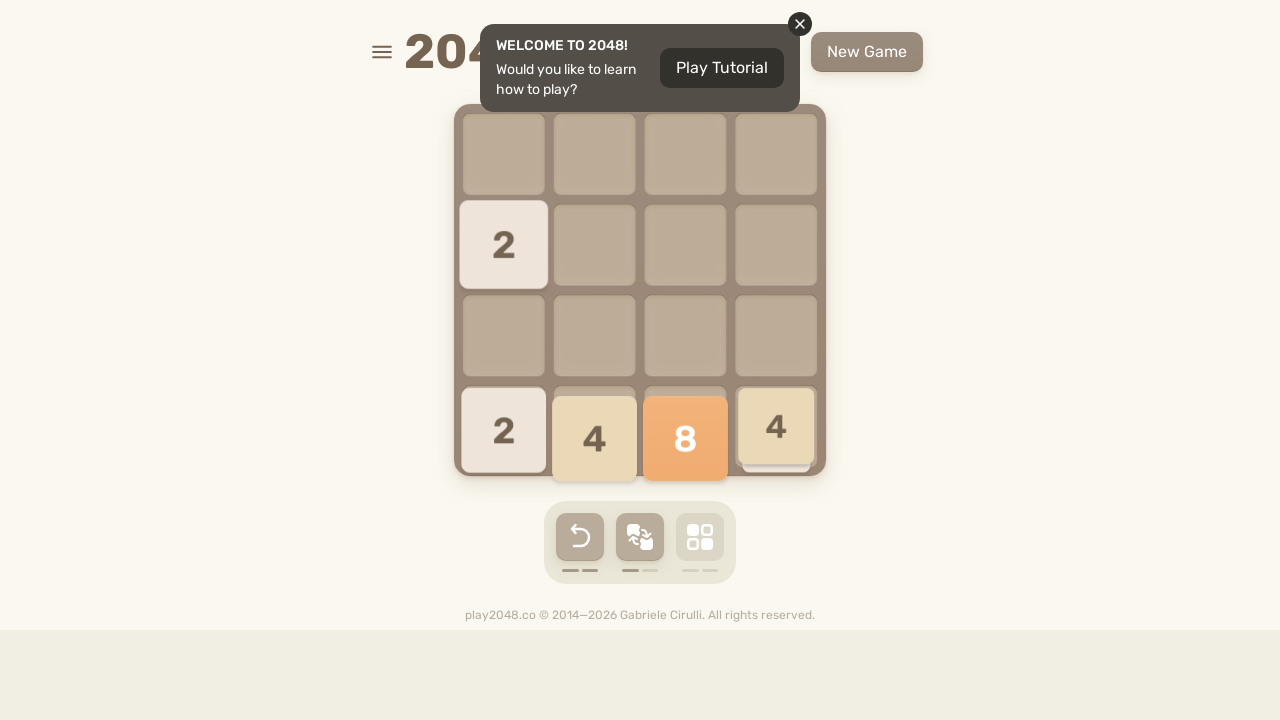

Pressed ArrowUp key
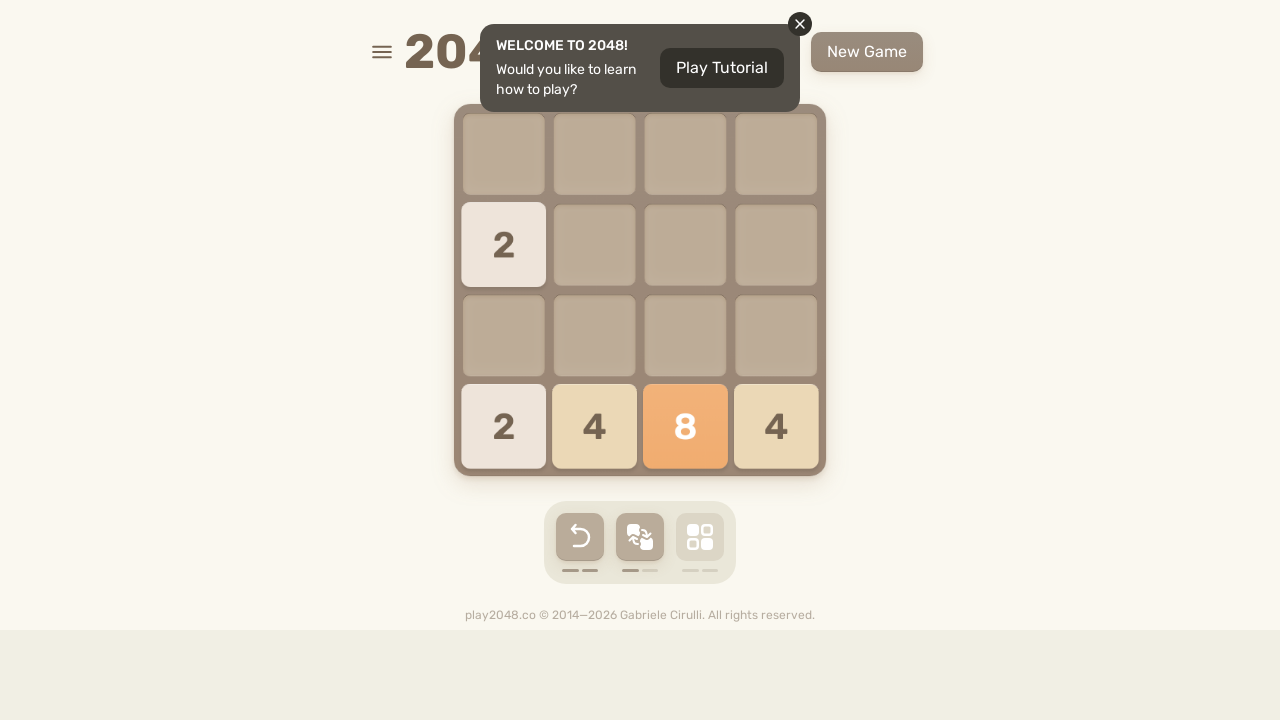

Pressed ArrowRight key
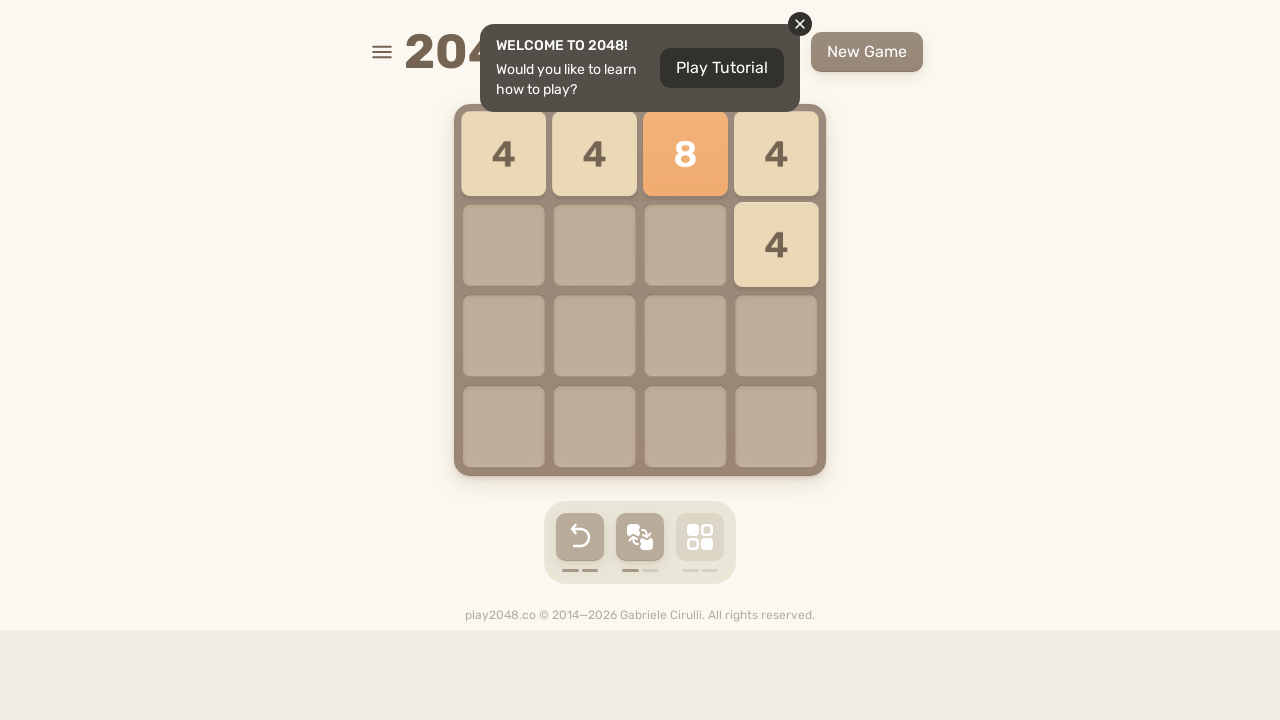

Pressed ArrowDown key
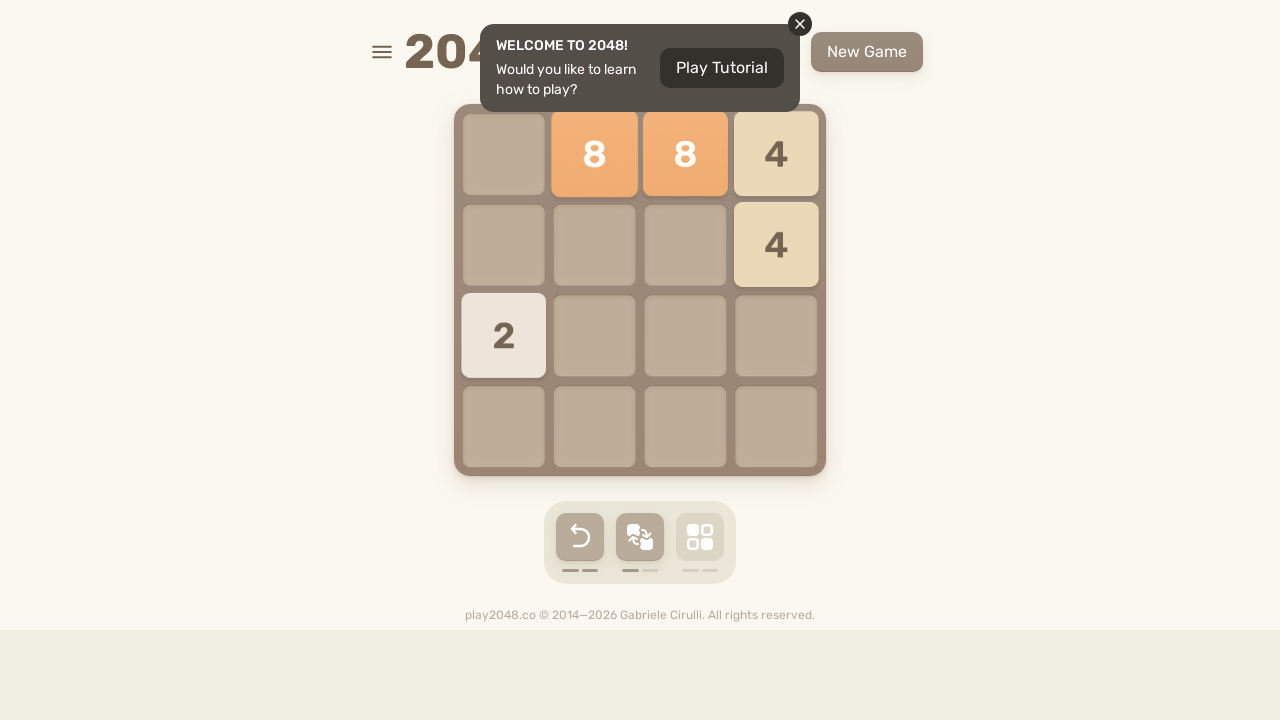

Pressed ArrowLeft key
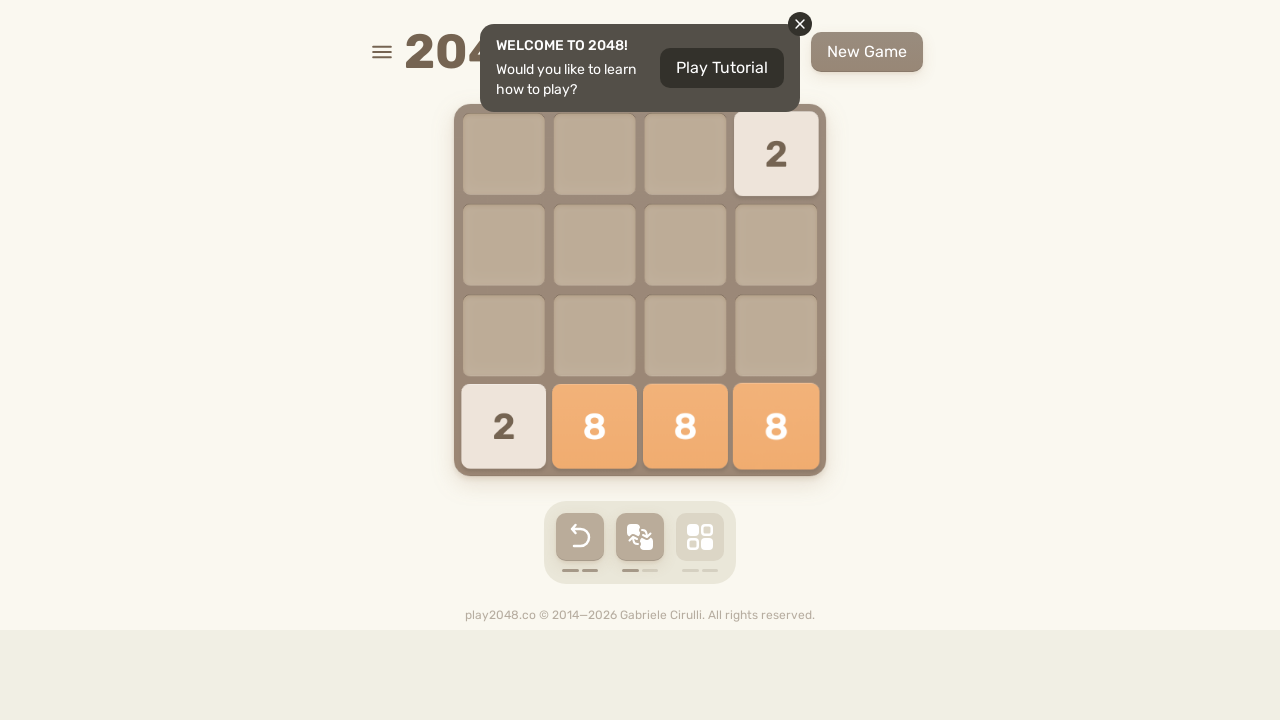

Pressed ArrowUp key
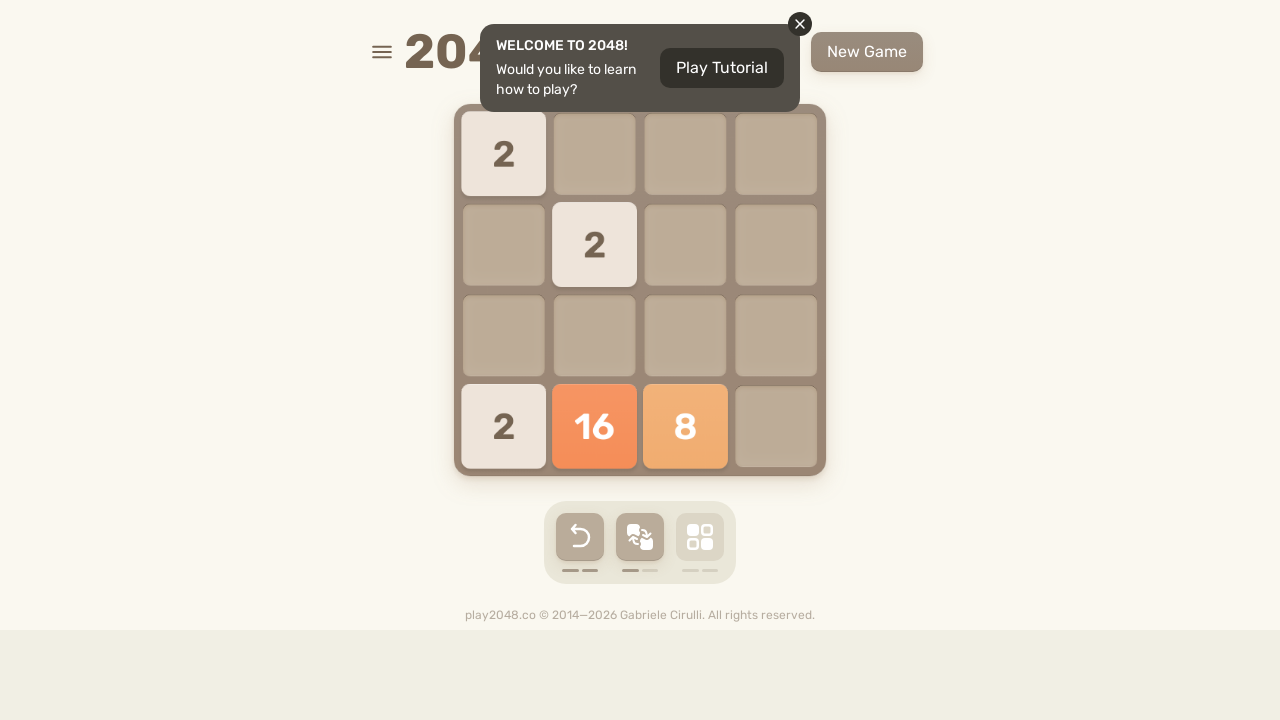

Pressed ArrowRight key
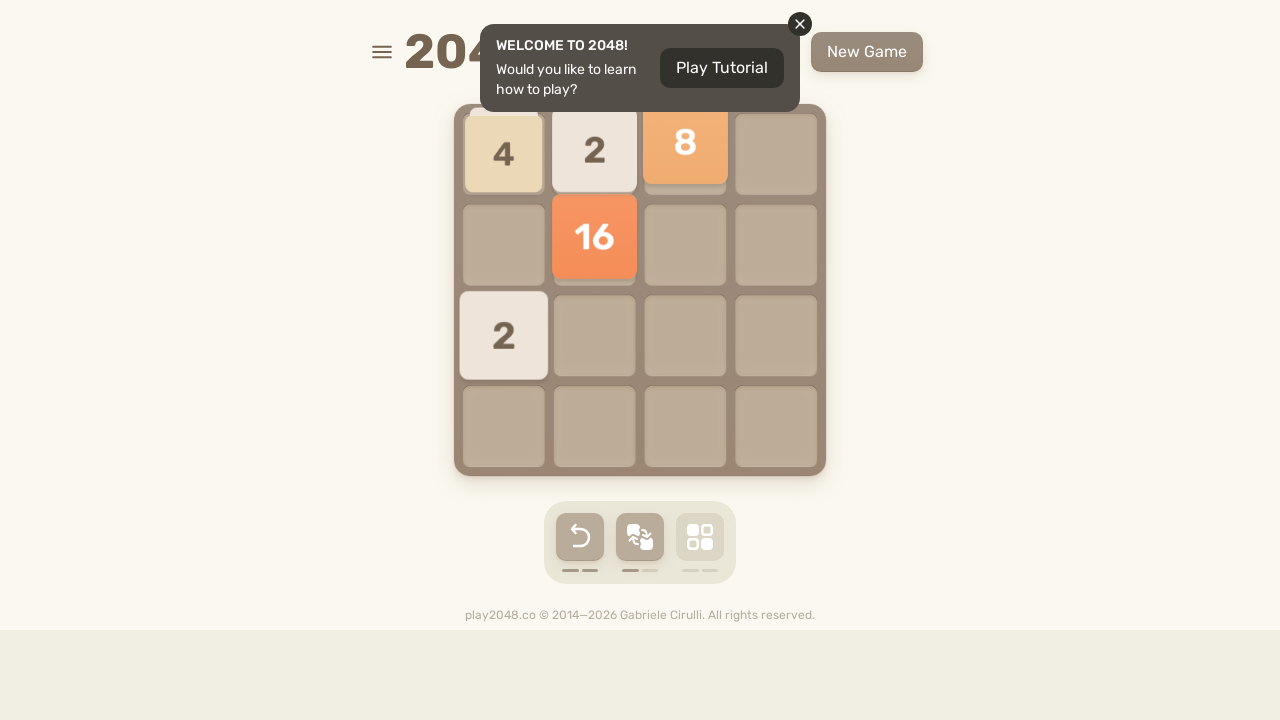

Pressed ArrowDown key
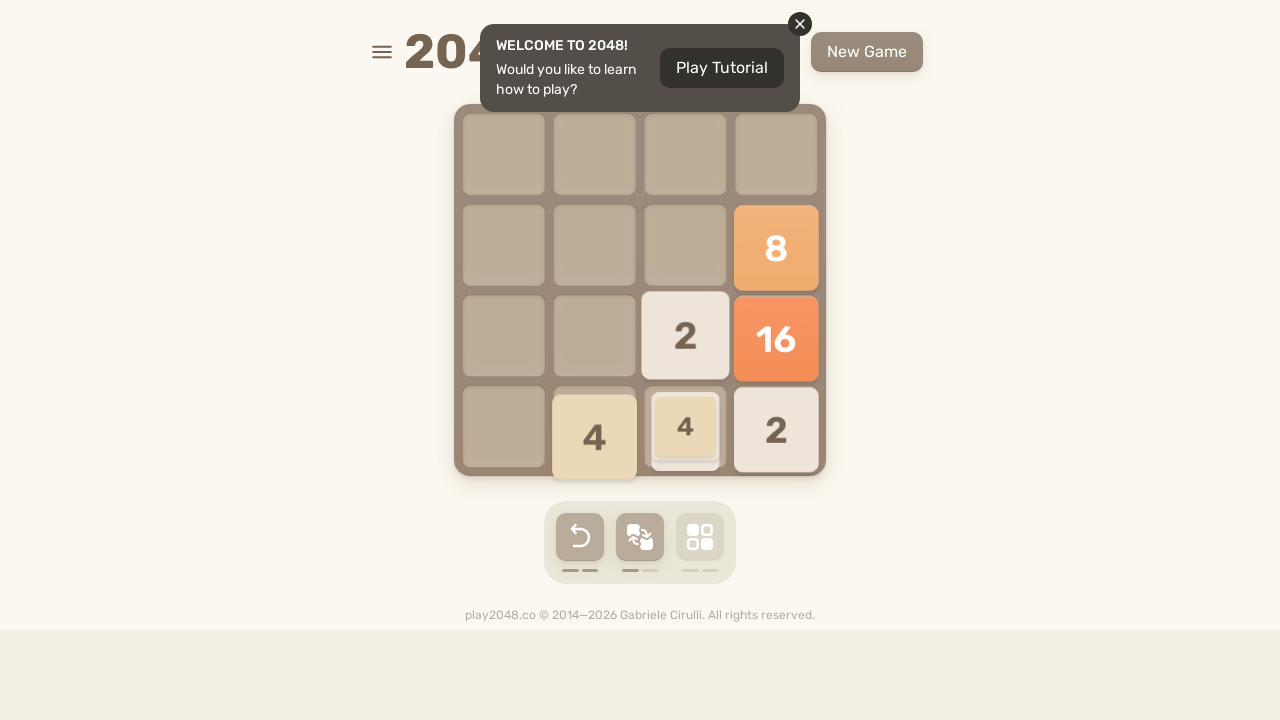

Pressed ArrowLeft key
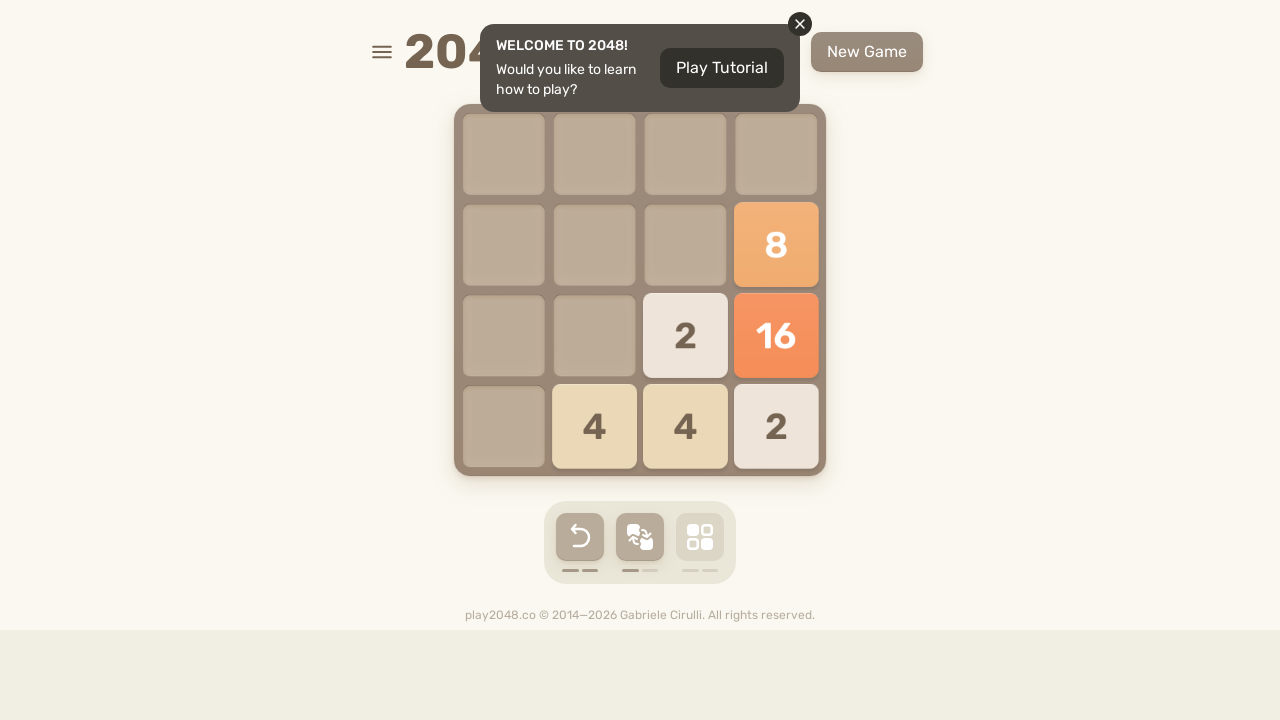

Pressed ArrowUp key
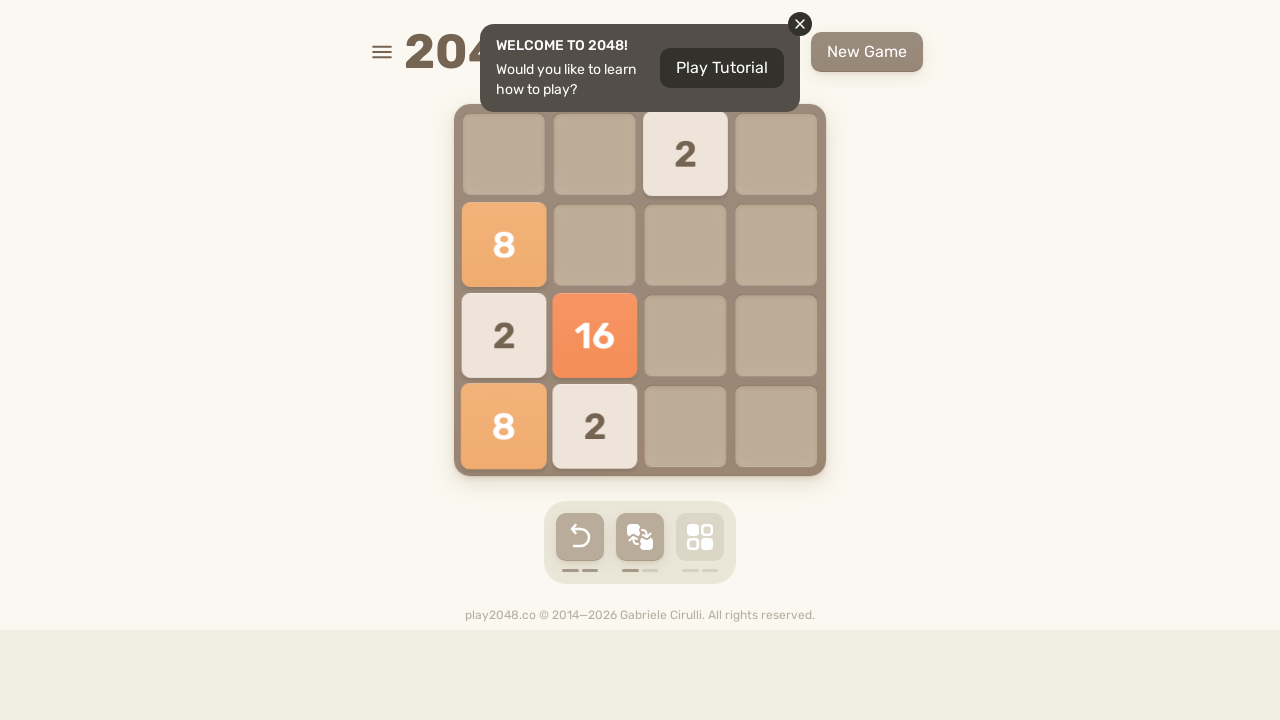

Pressed ArrowRight key
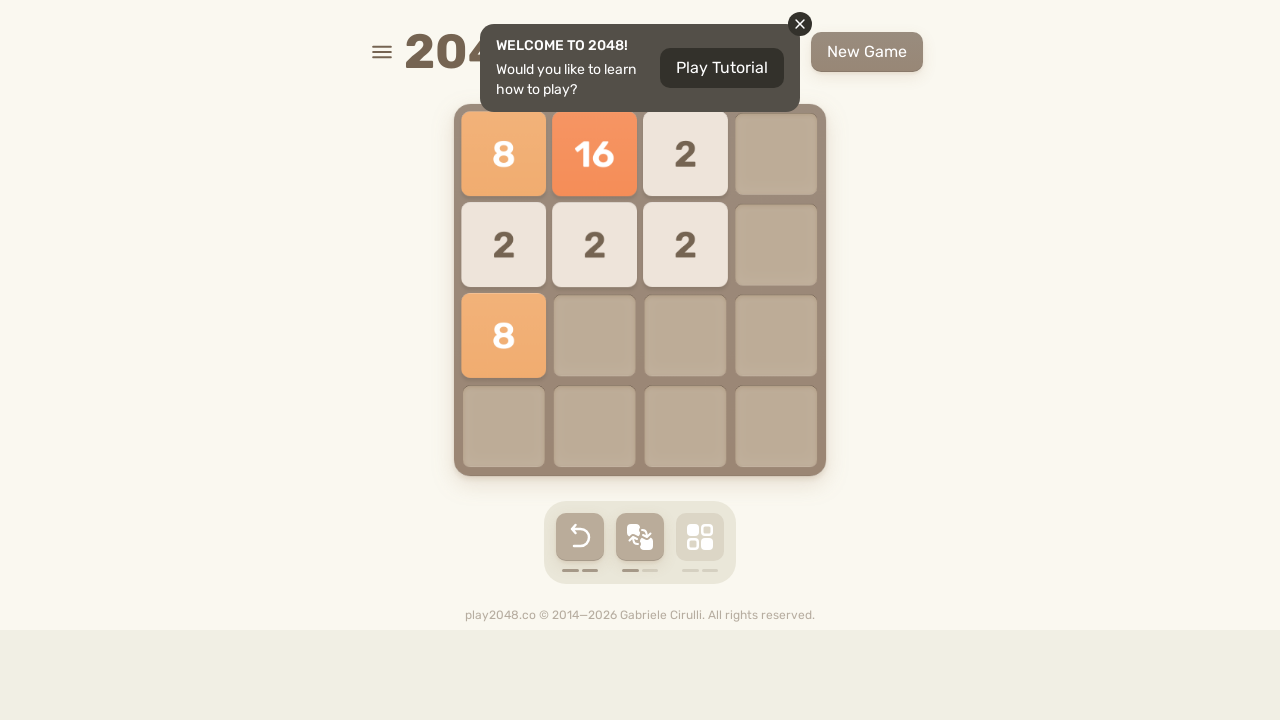

Pressed ArrowDown key
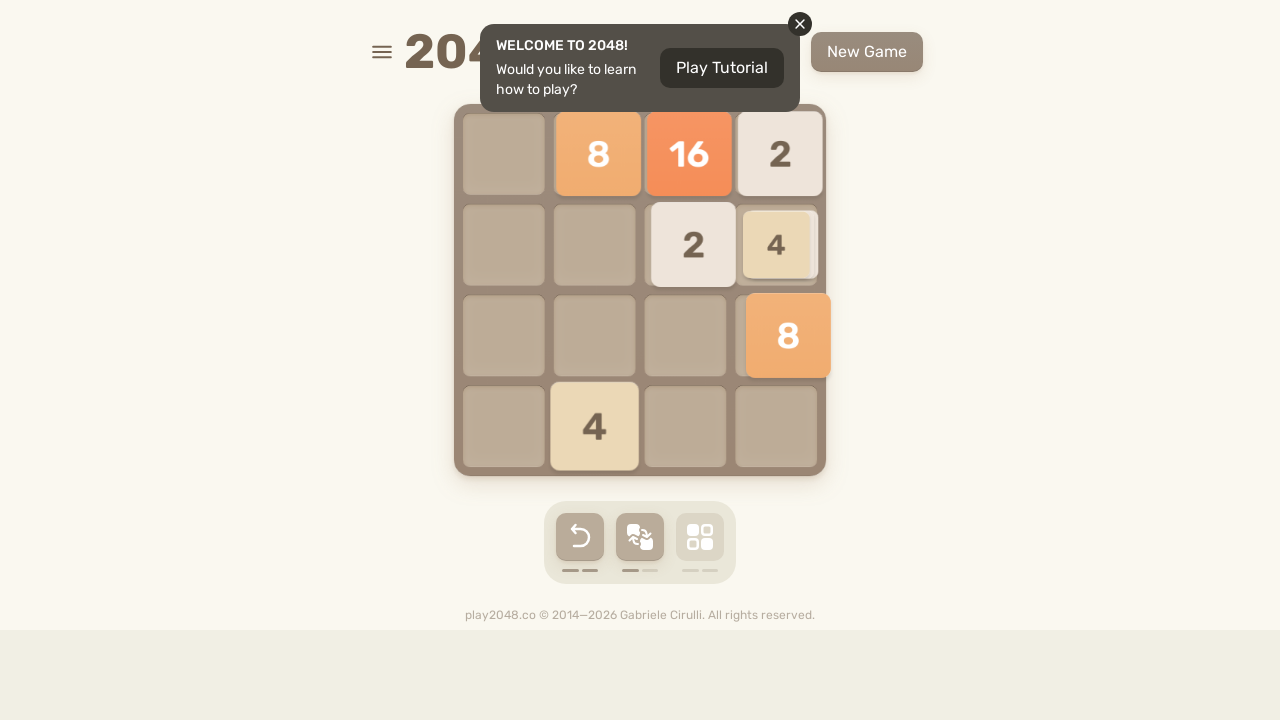

Pressed ArrowLeft key
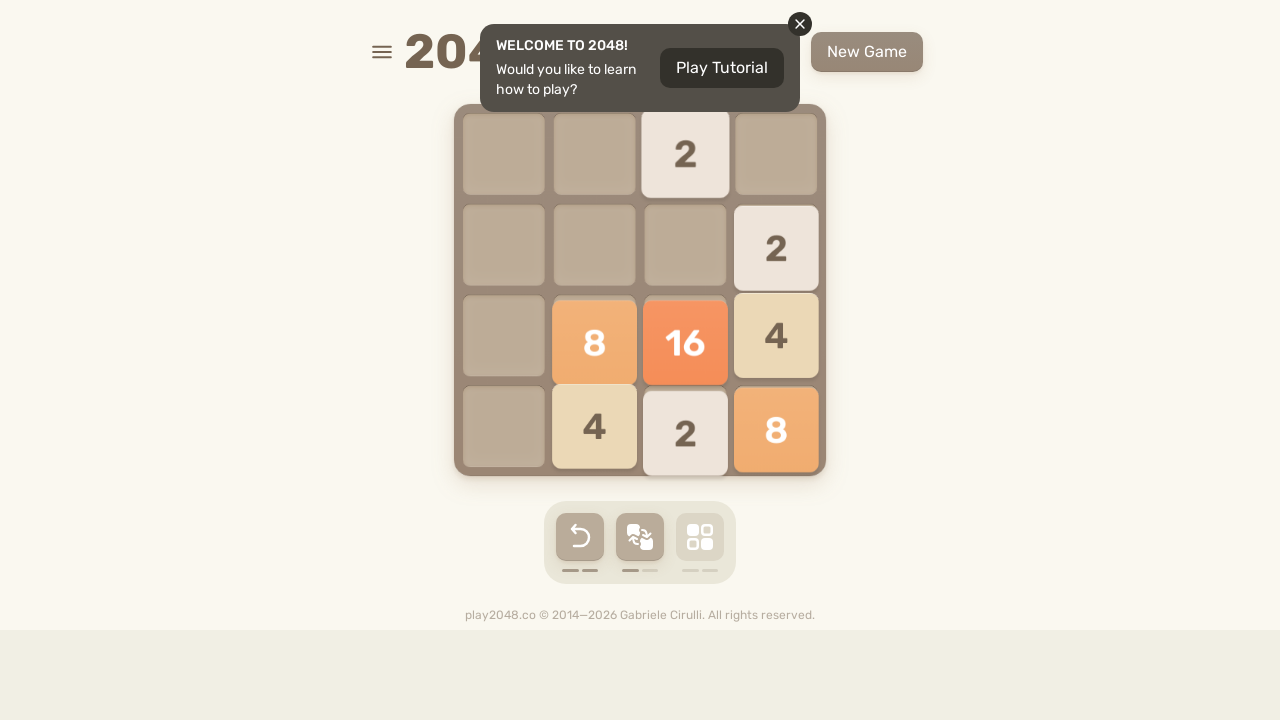

Pressed ArrowUp key
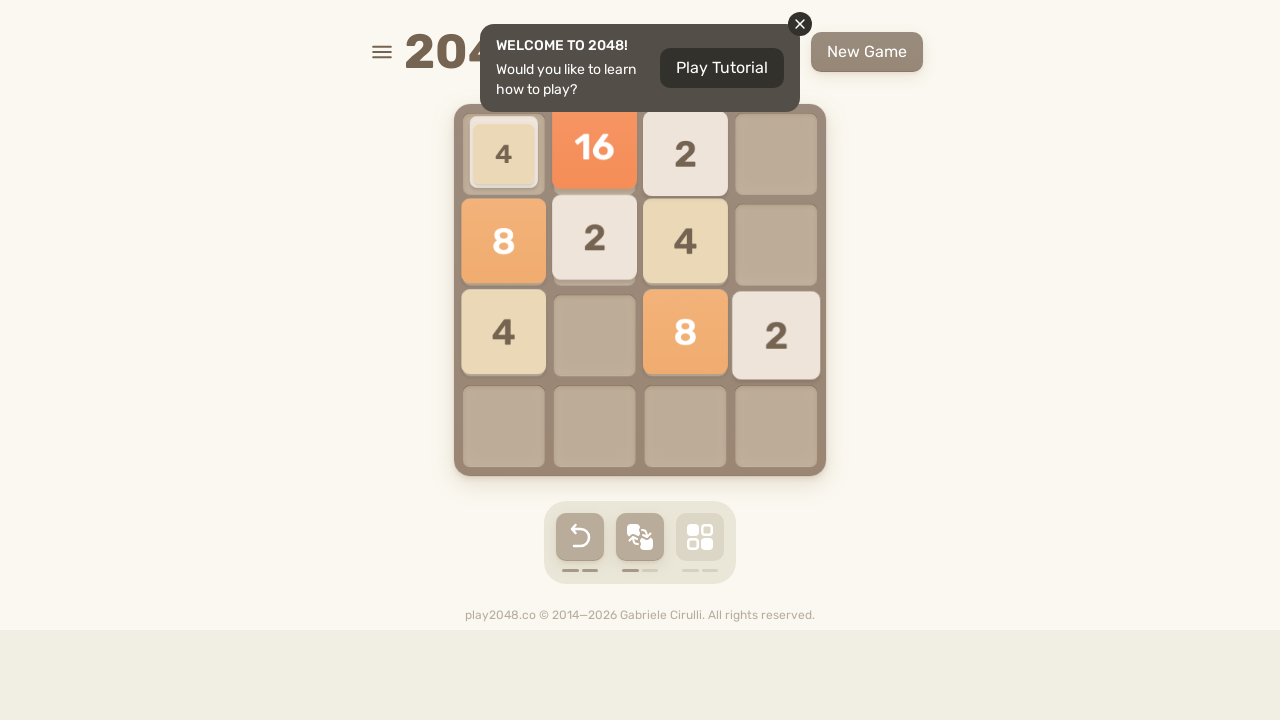

Pressed ArrowRight key
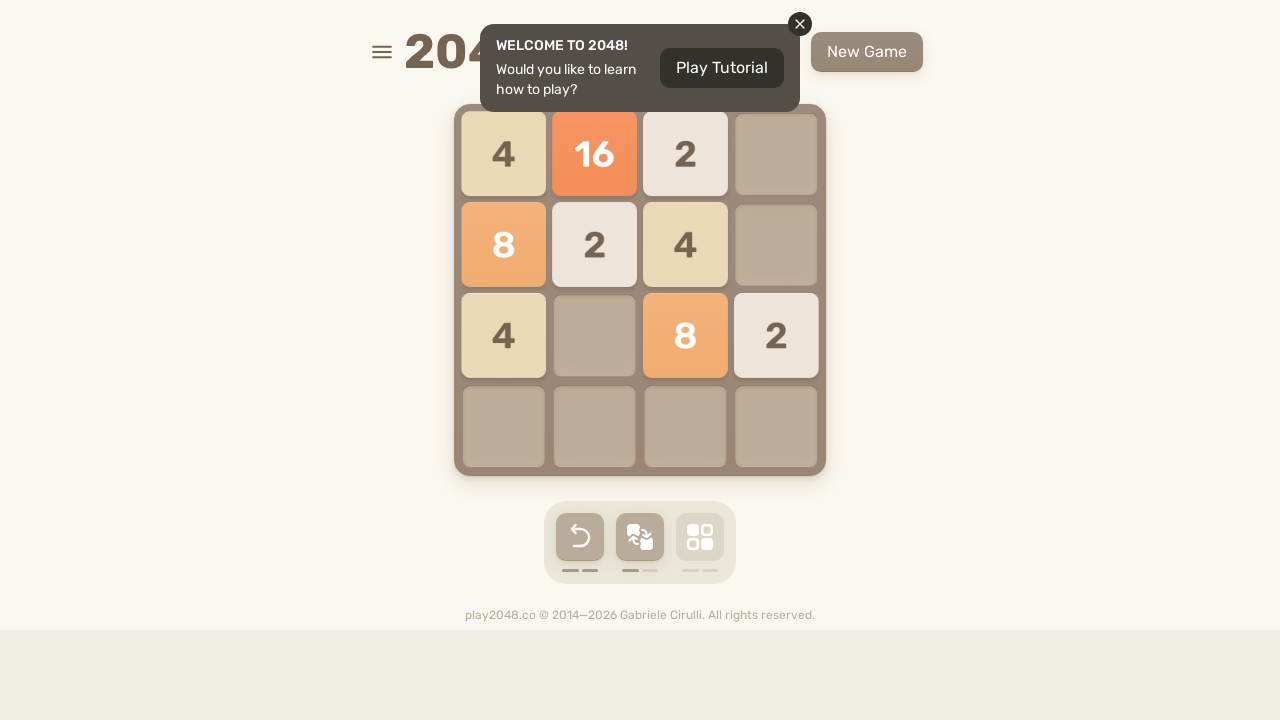

Pressed ArrowDown key
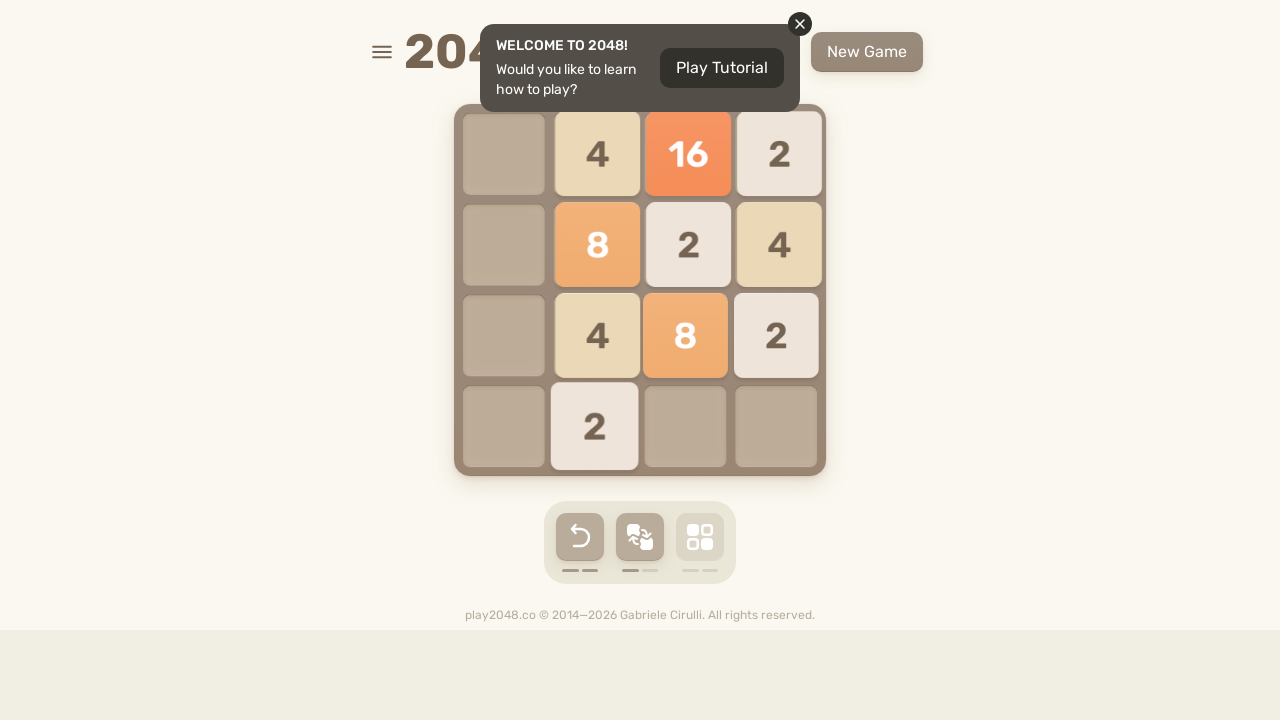

Pressed ArrowLeft key
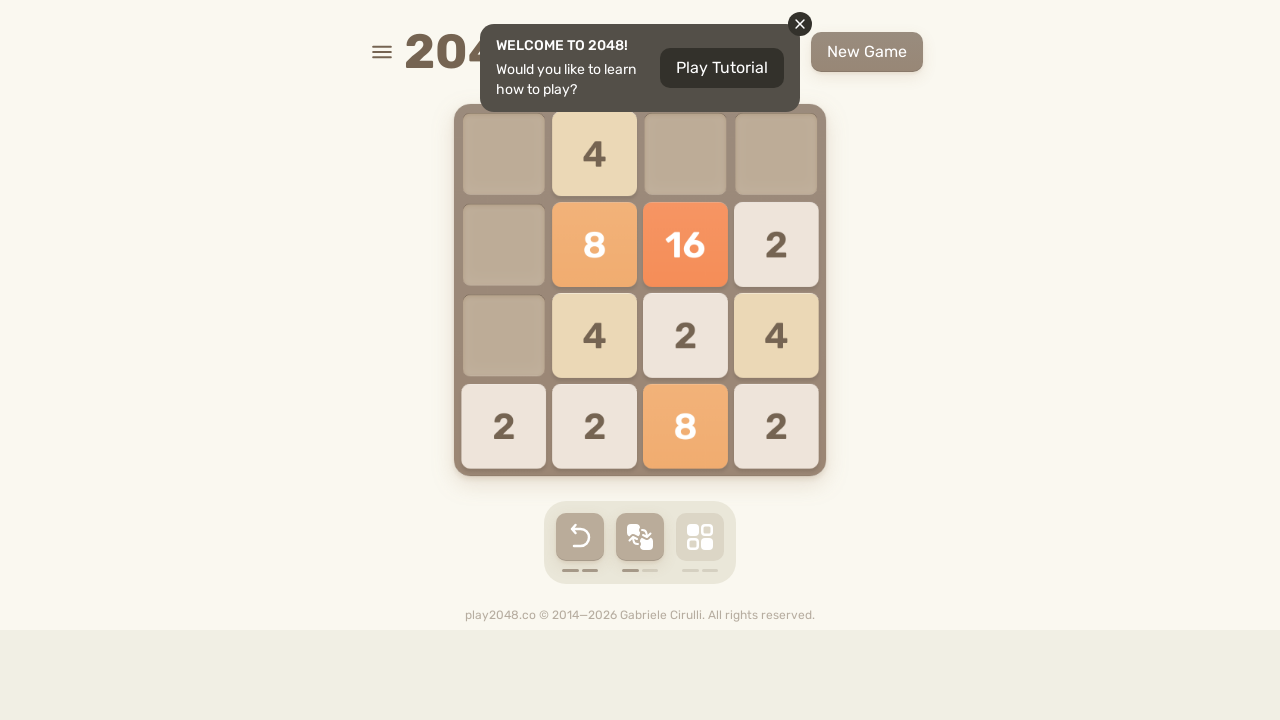

Pressed ArrowUp key
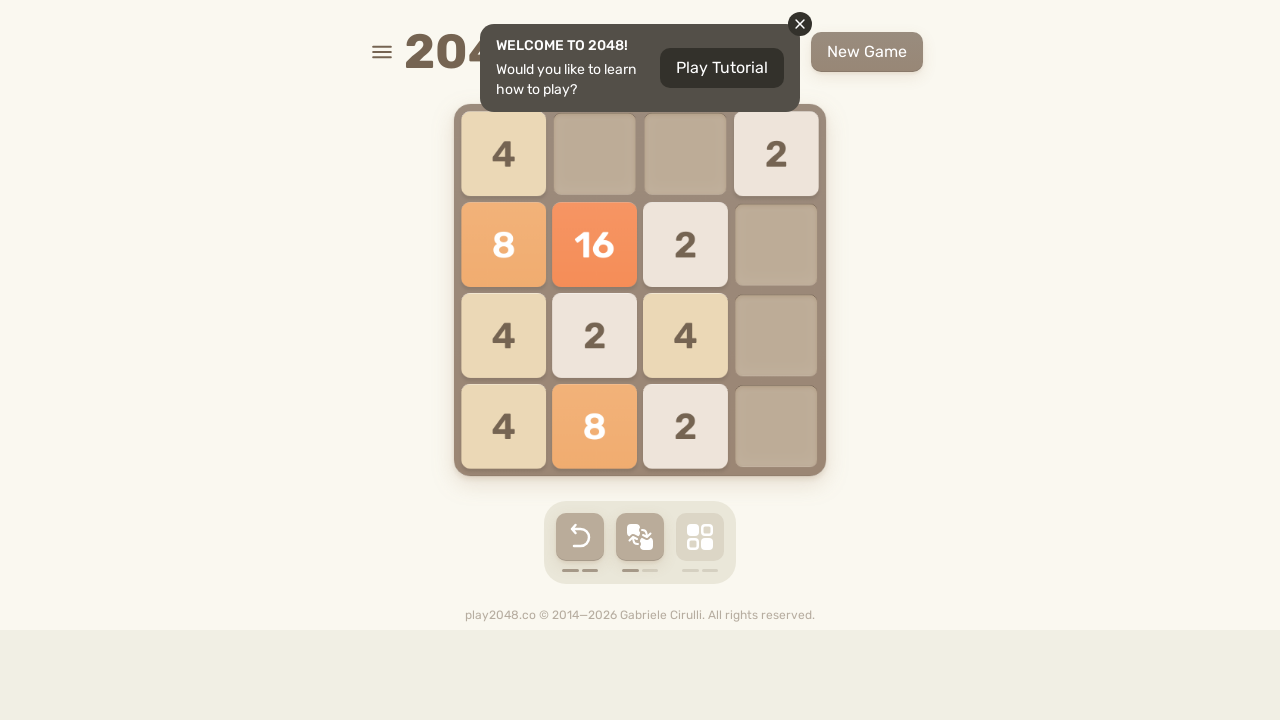

Pressed ArrowRight key
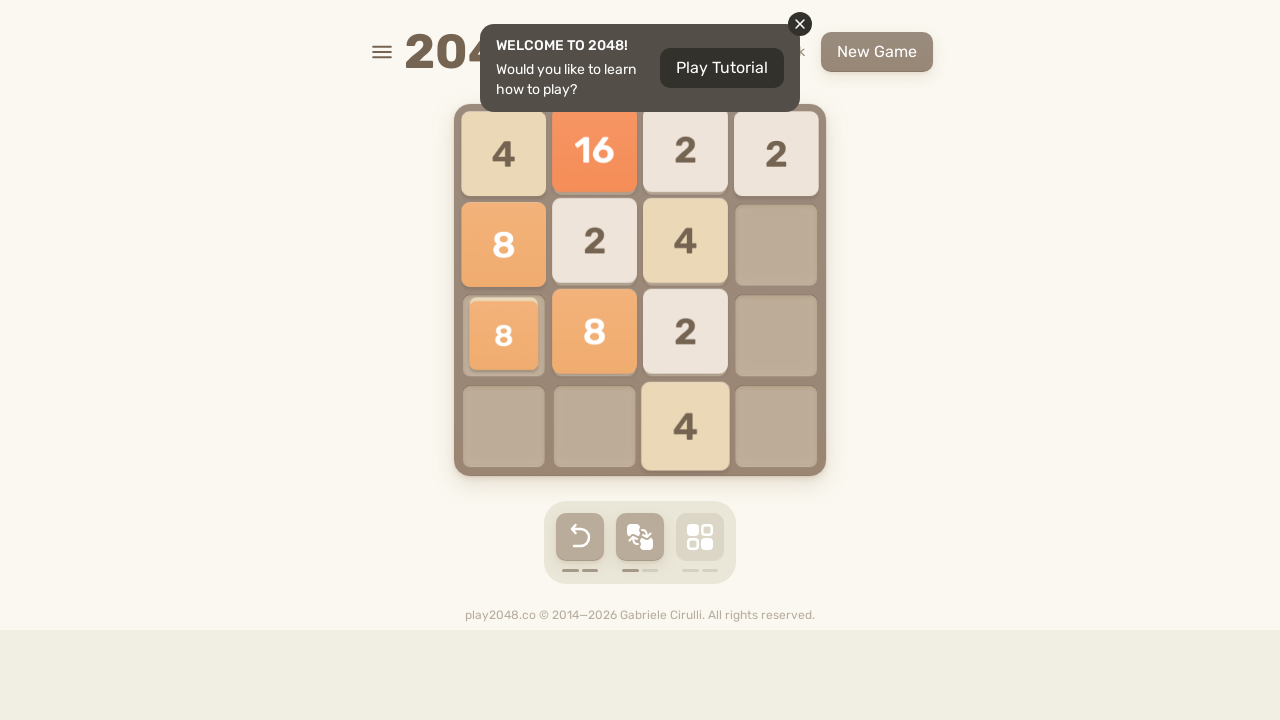

Pressed ArrowDown key
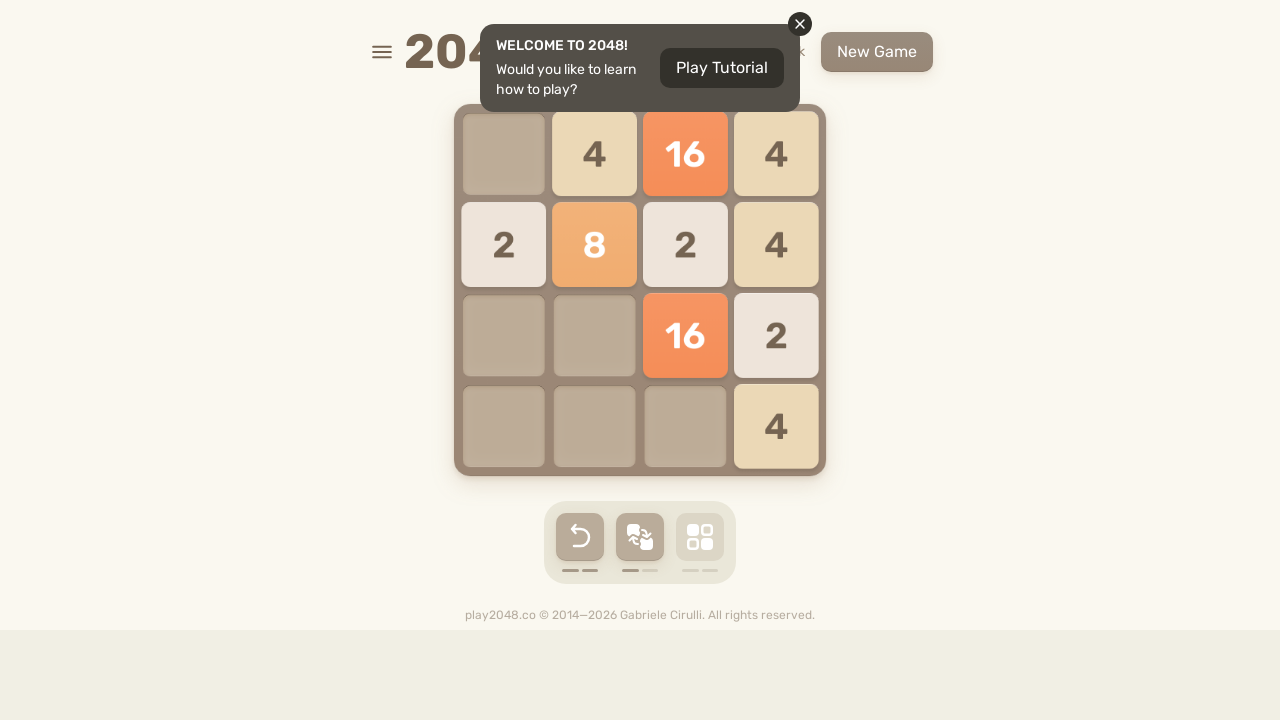

Pressed ArrowLeft key
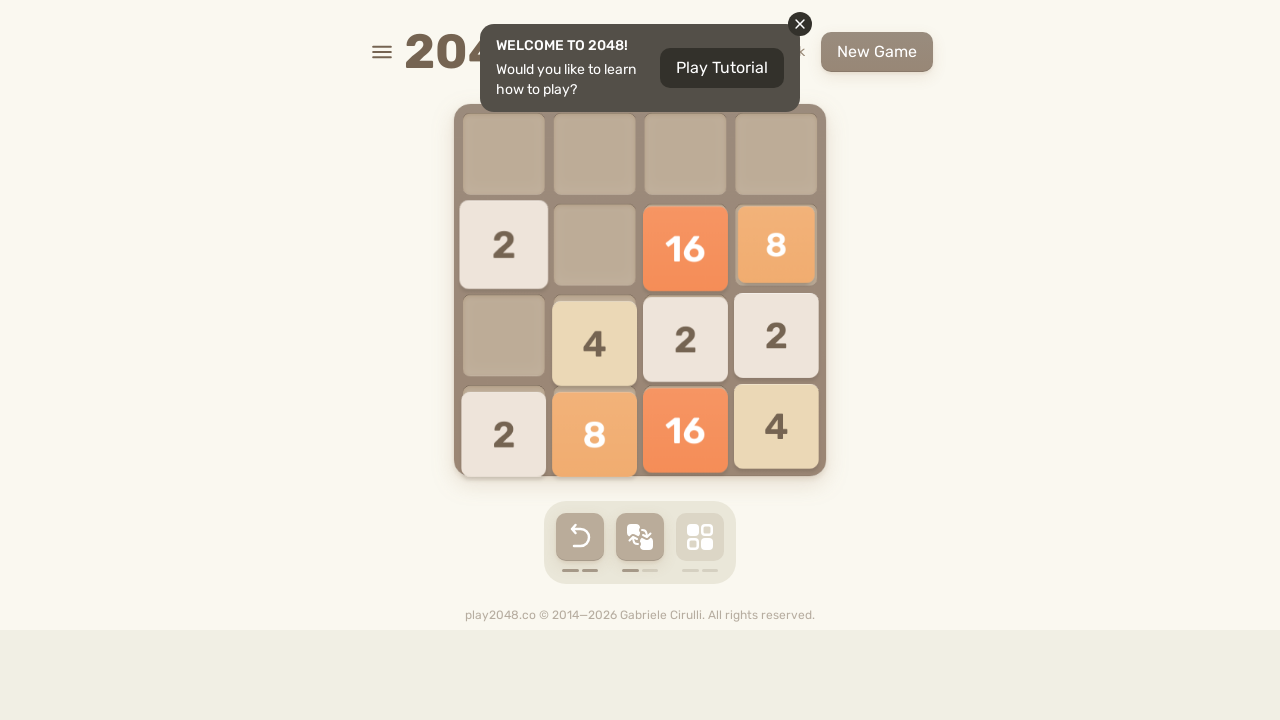

Pressed ArrowUp key
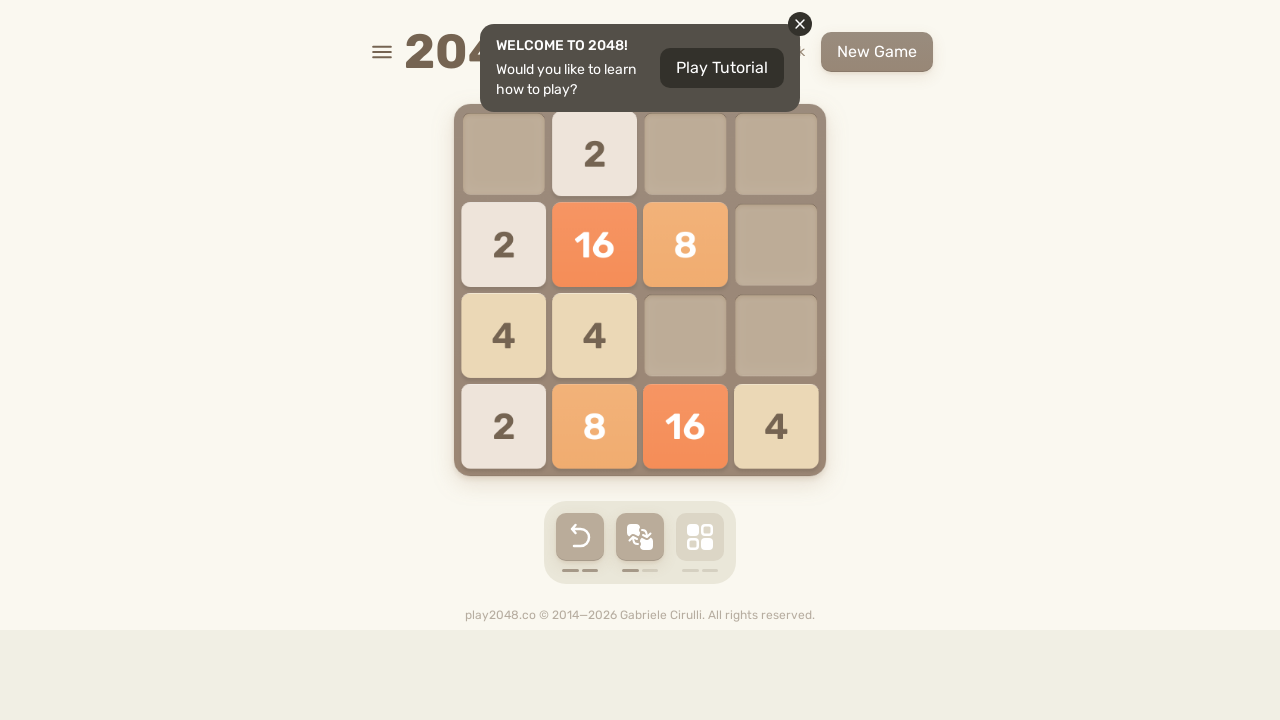

Pressed ArrowRight key
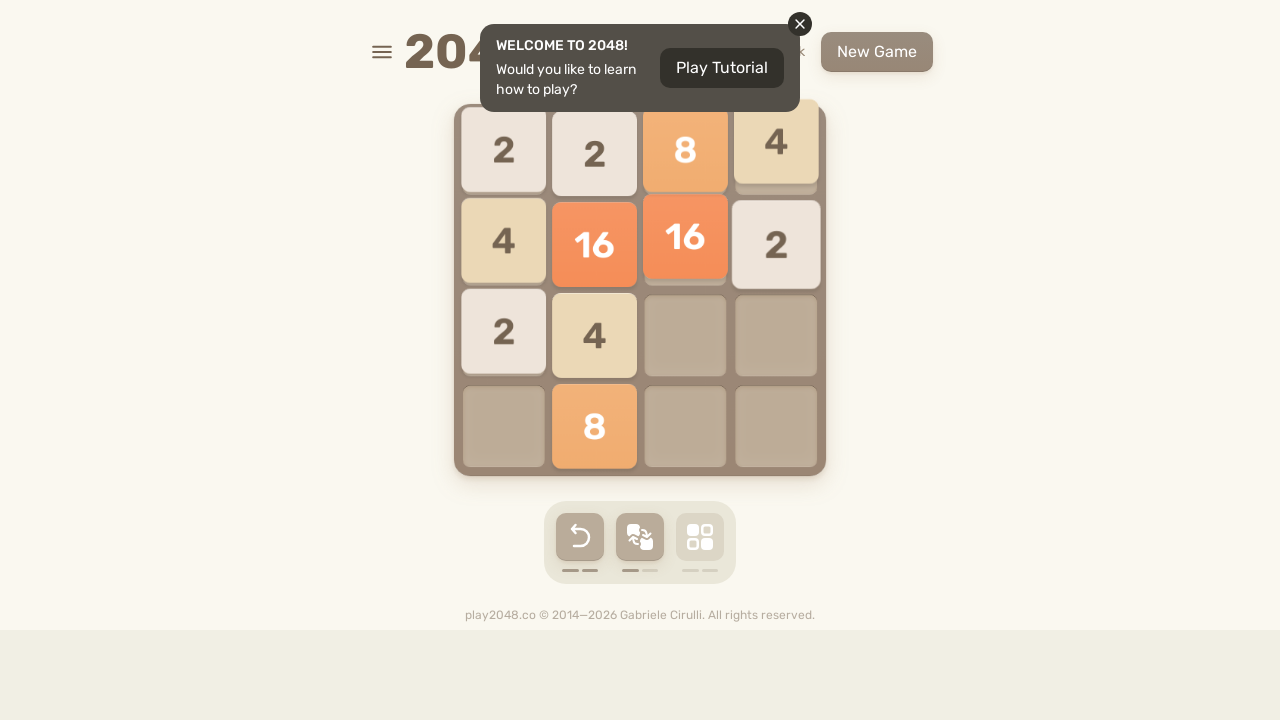

Pressed ArrowDown key
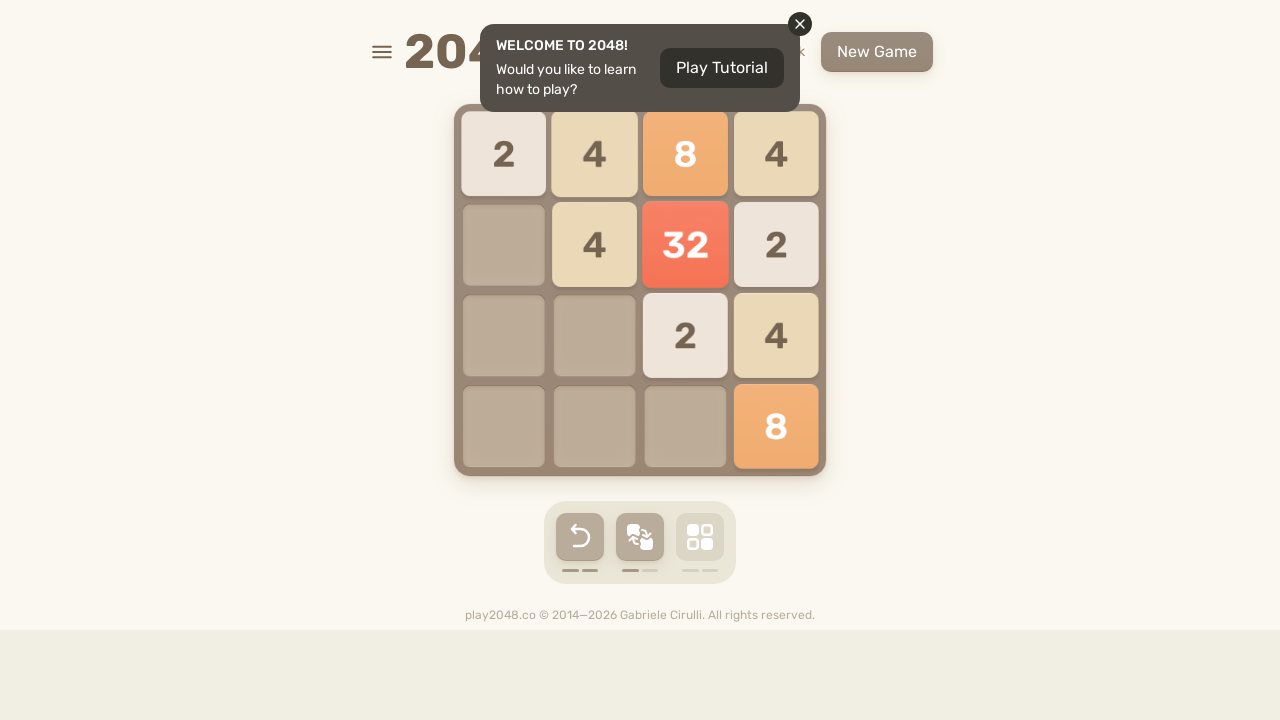

Pressed ArrowLeft key
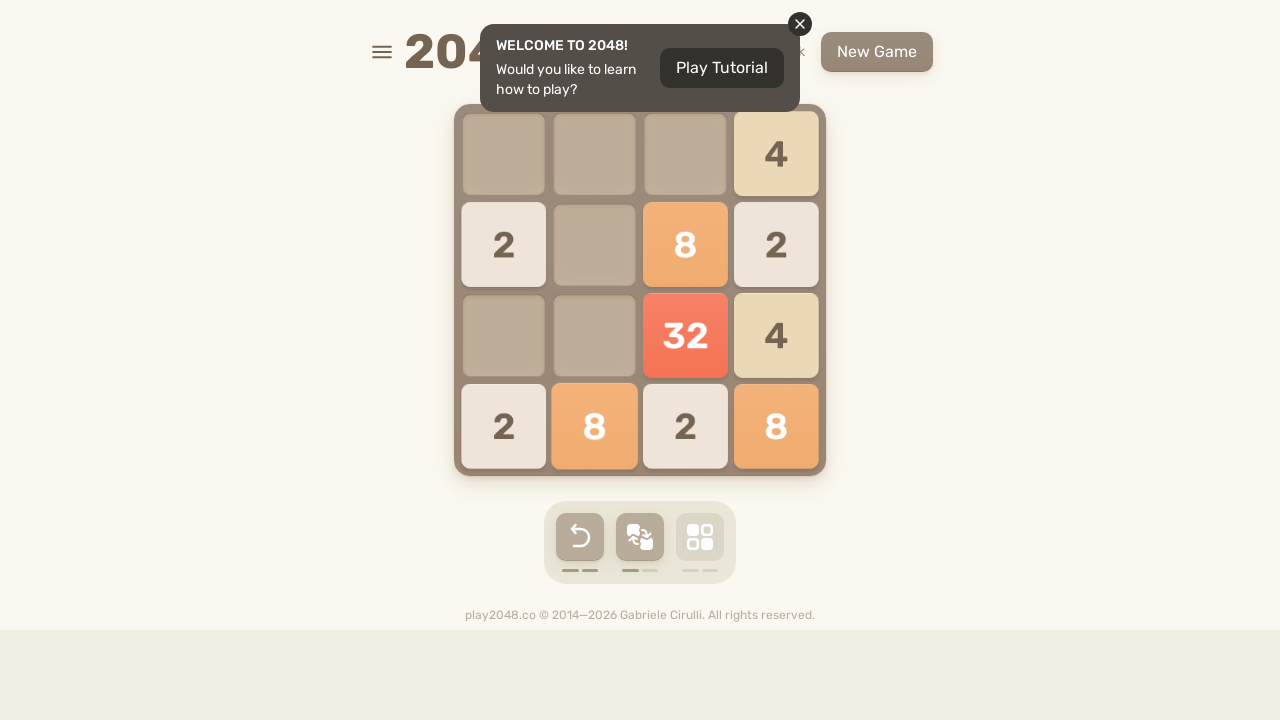

Pressed ArrowUp key
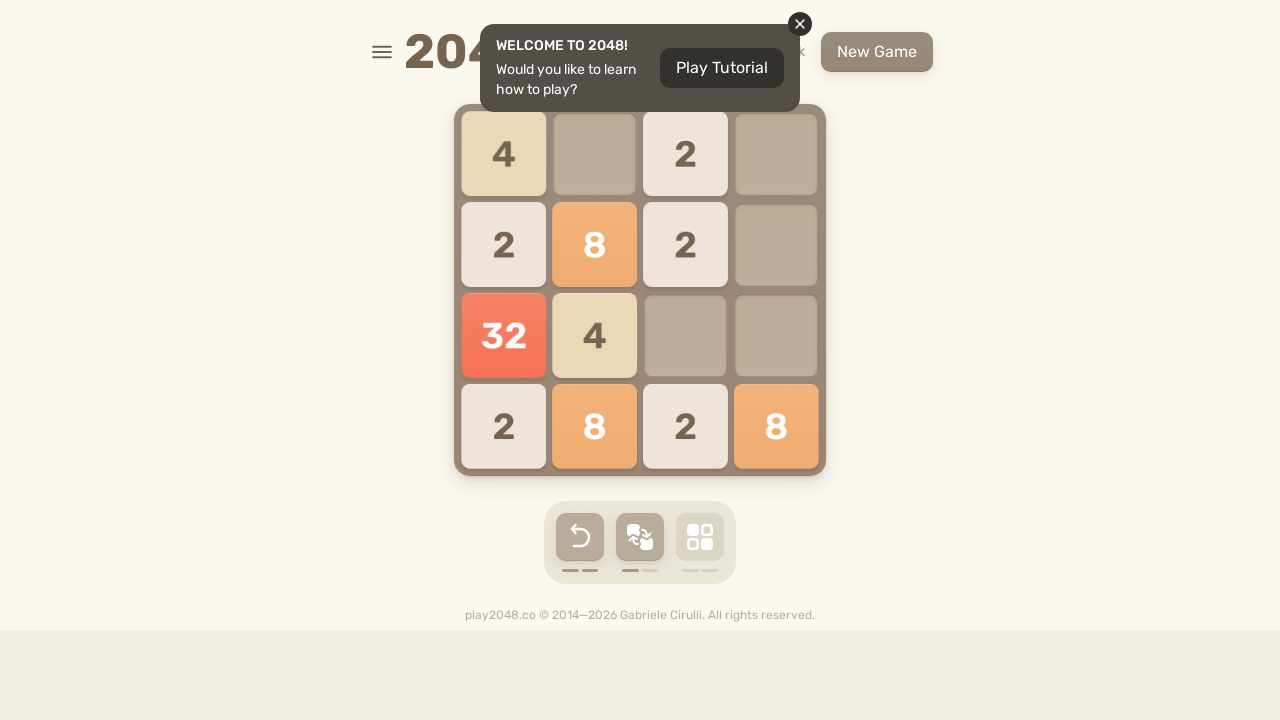

Pressed ArrowRight key
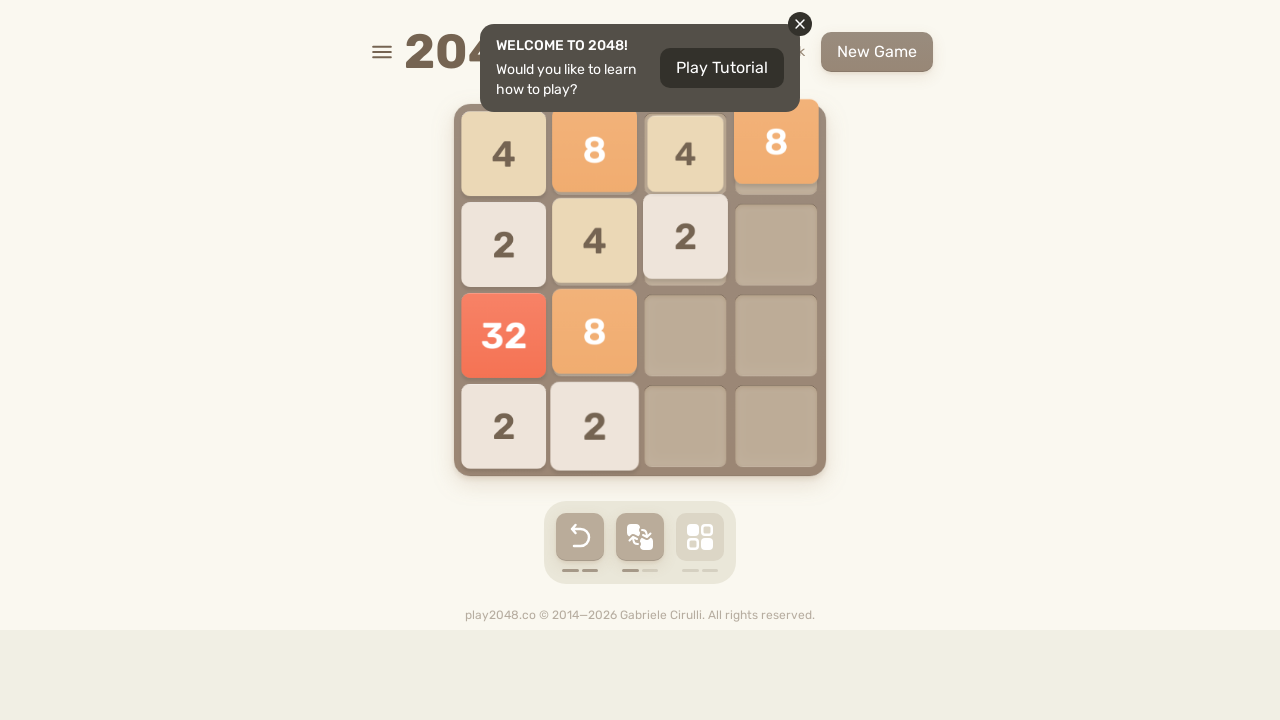

Pressed ArrowDown key
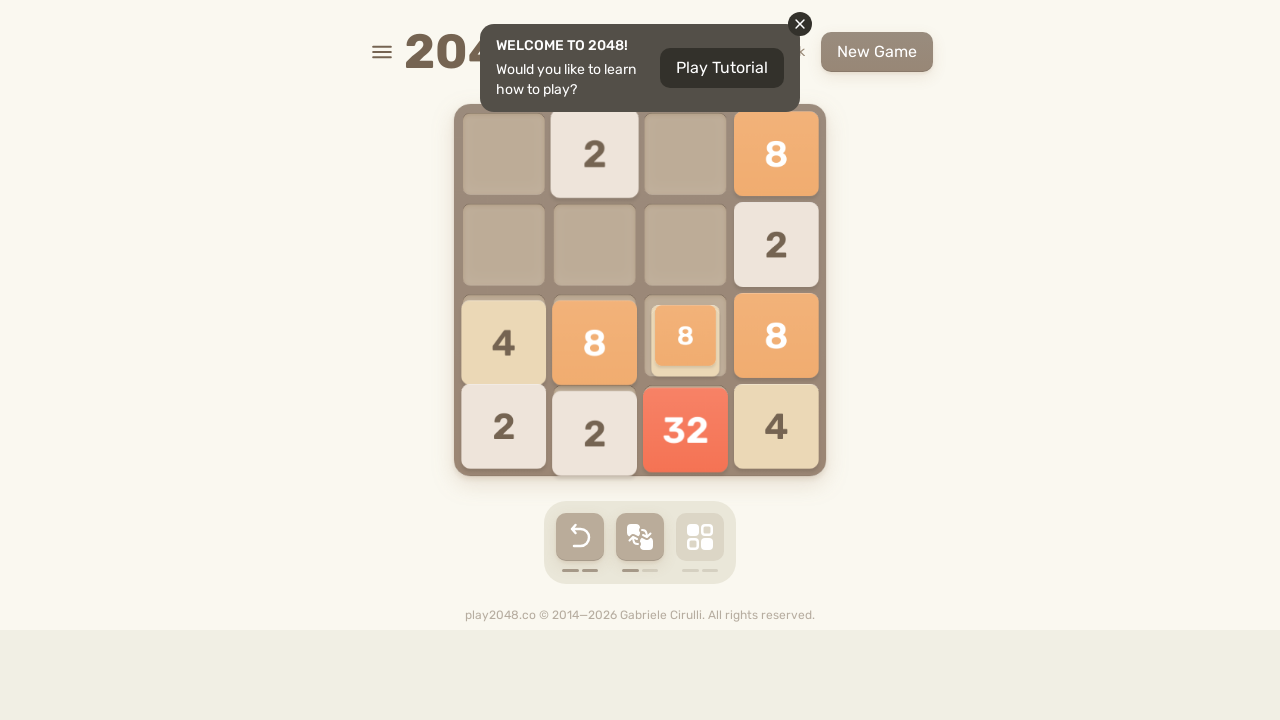

Pressed ArrowLeft key
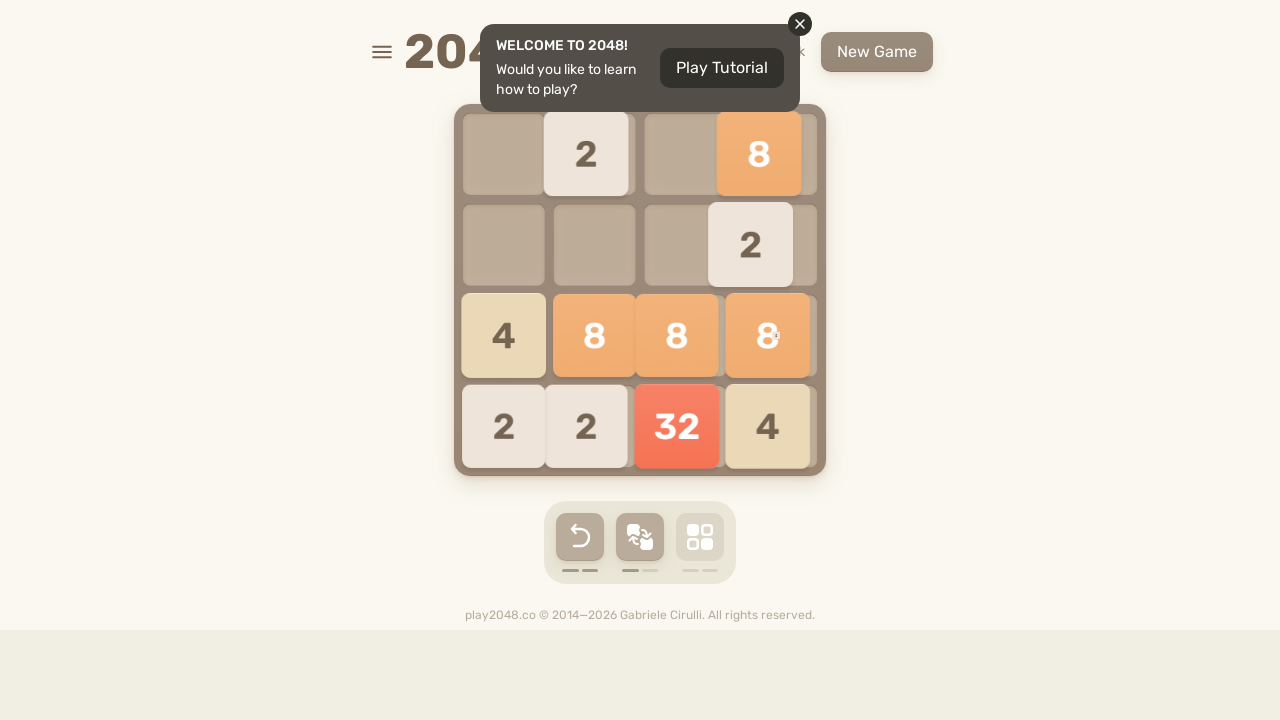

Pressed ArrowUp key
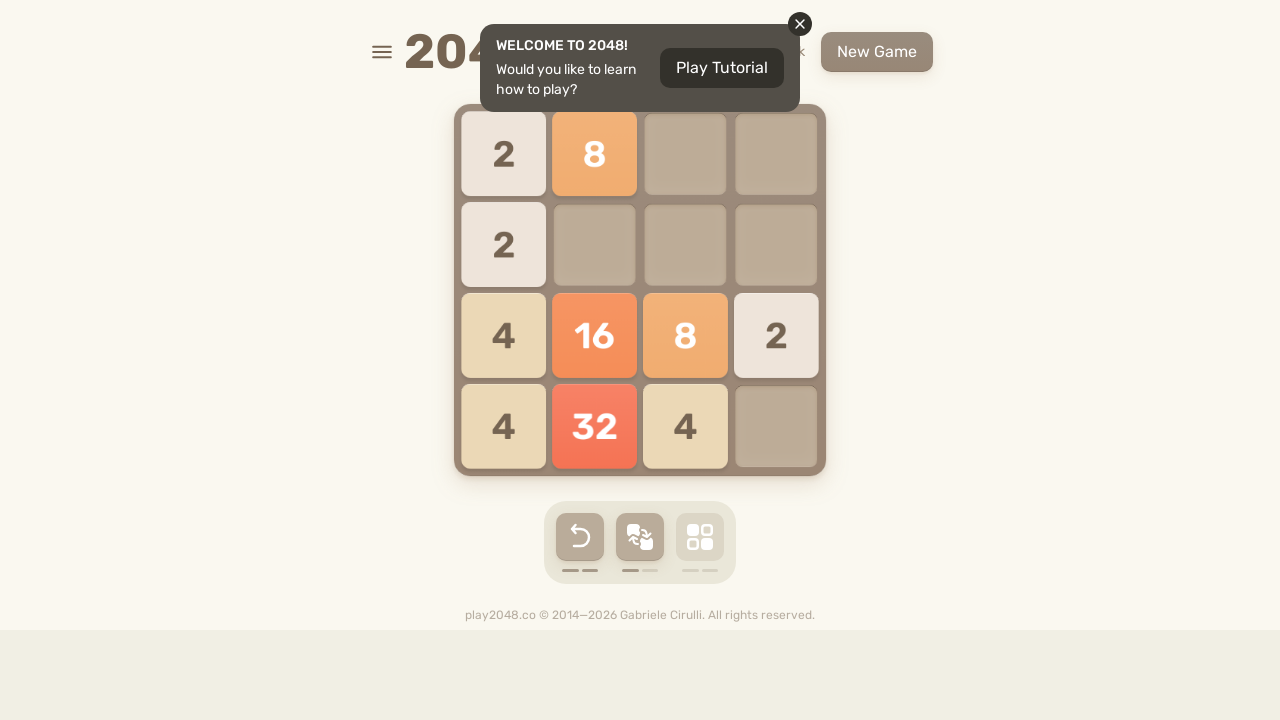

Pressed ArrowRight key
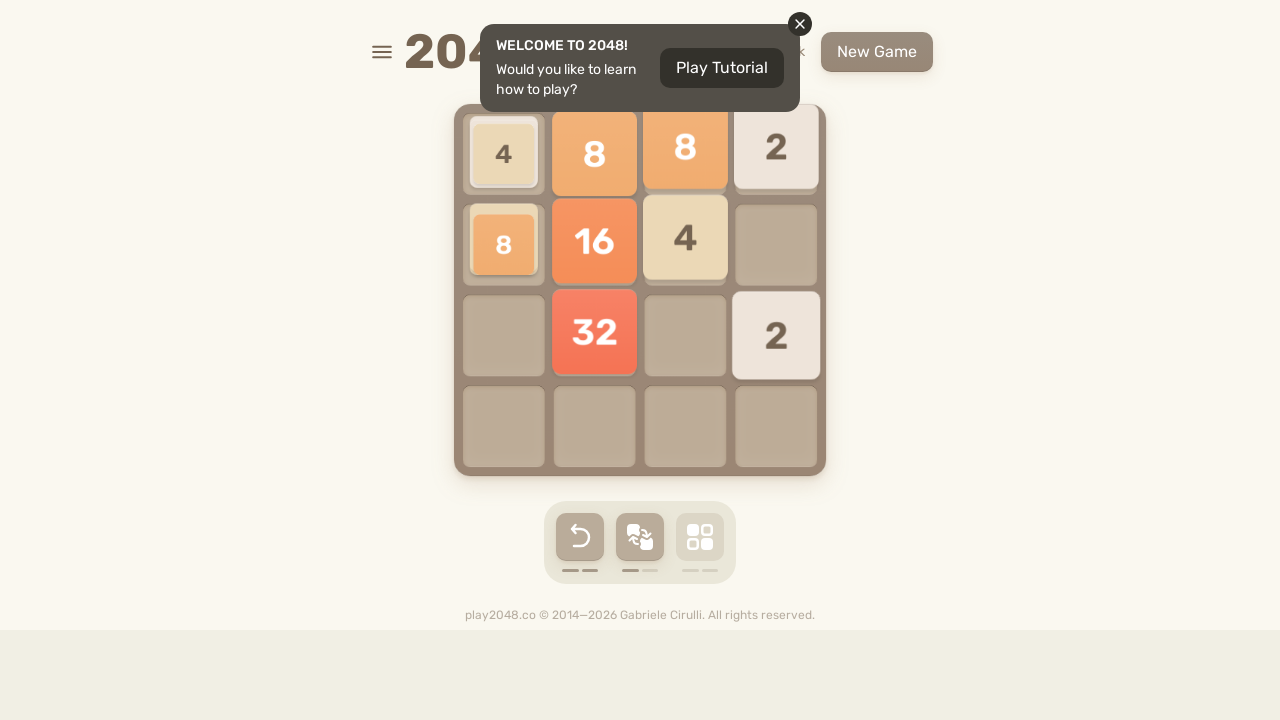

Pressed ArrowDown key
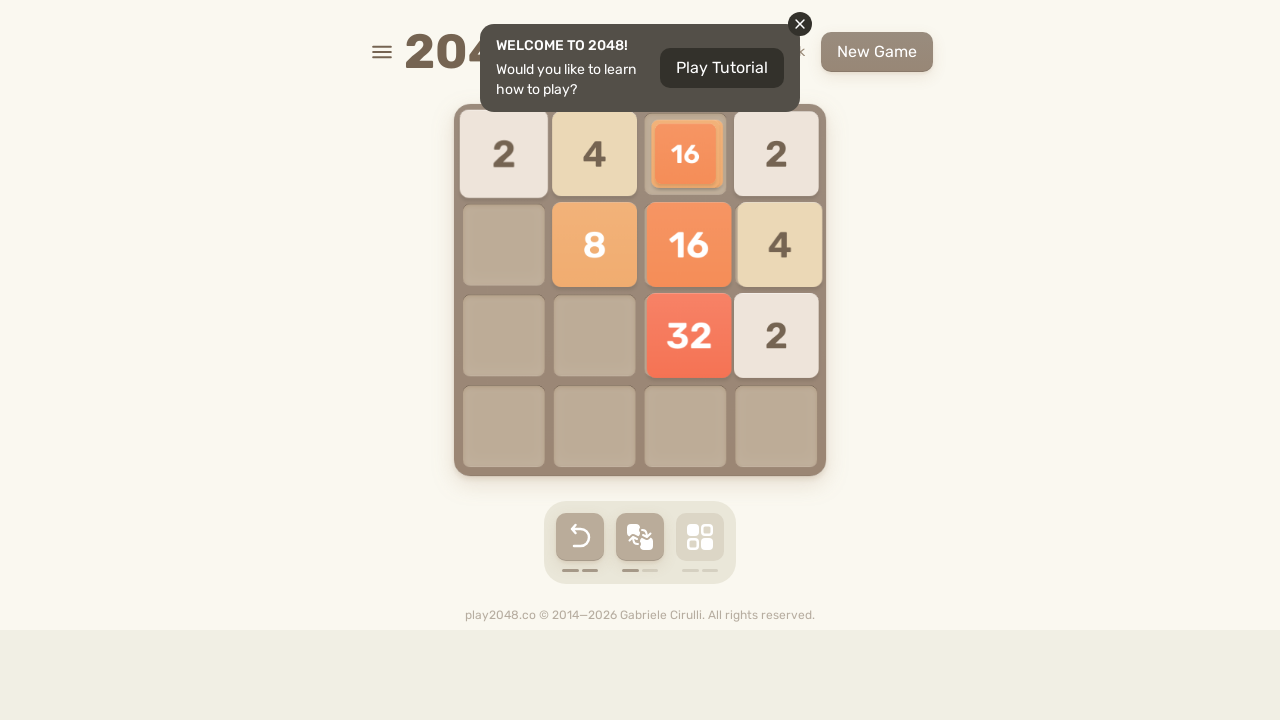

Pressed ArrowLeft key
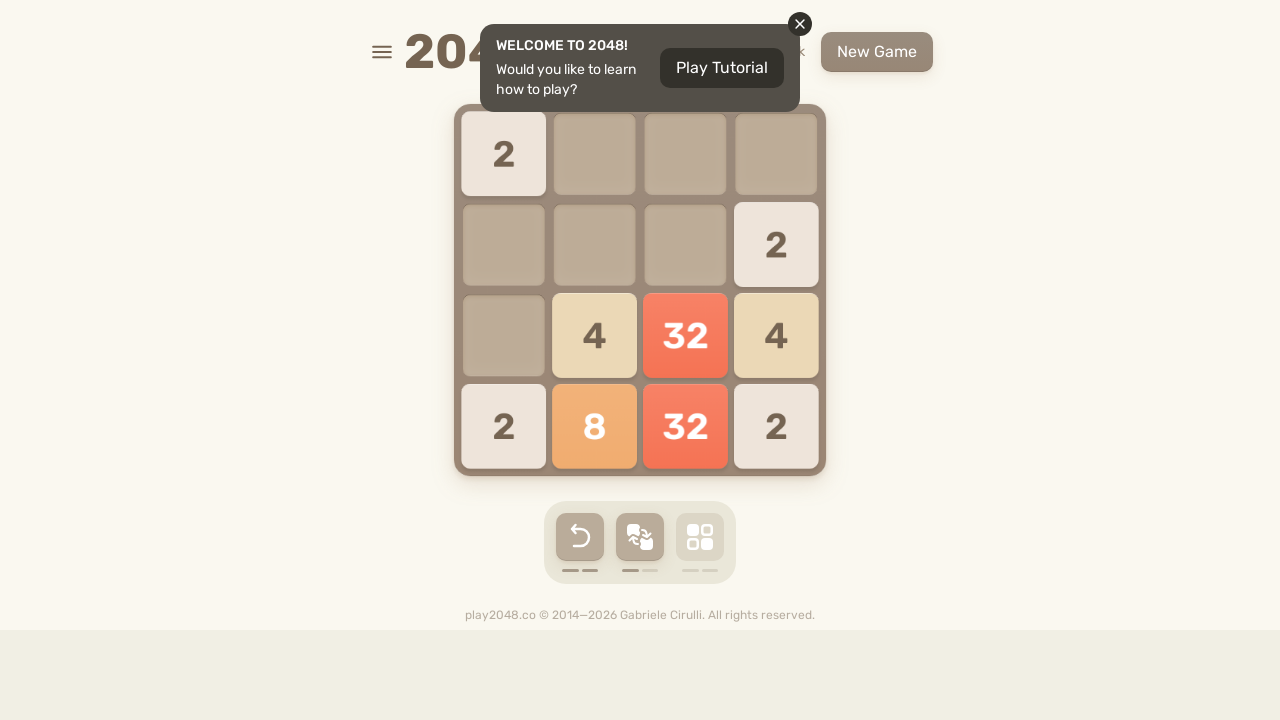

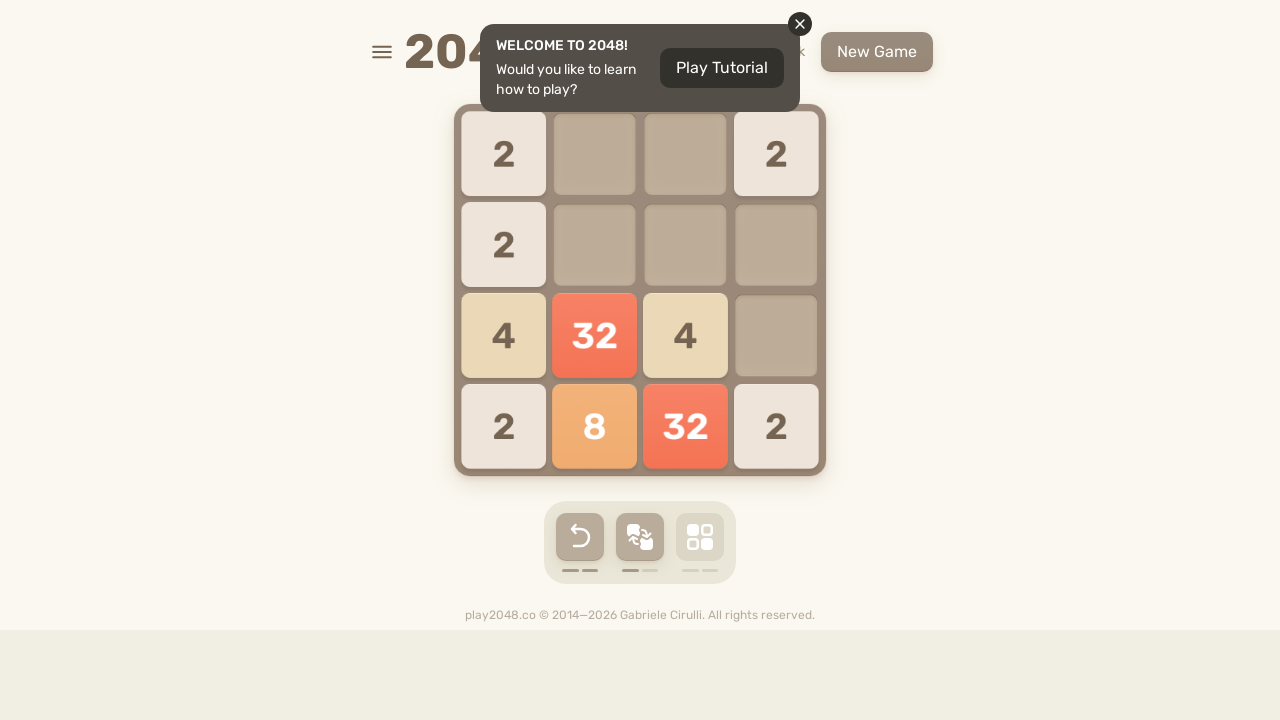